Tests dynamic element addition and removal by clicking add button 20 times to create elements, then removing them one by one

Starting URL: https://the-internet.herokuapp.com/add_remove_elements/

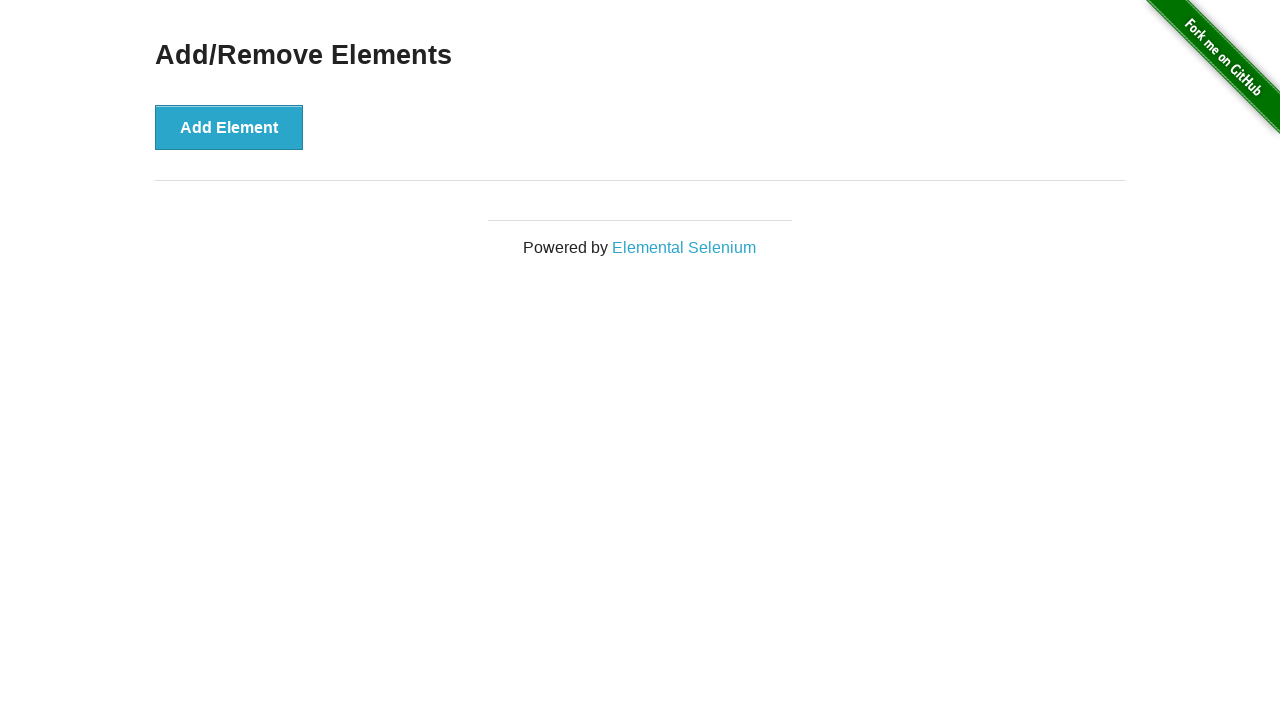

Clicked Add Element button (iteration 1) at (229, 127) on #content > div > button
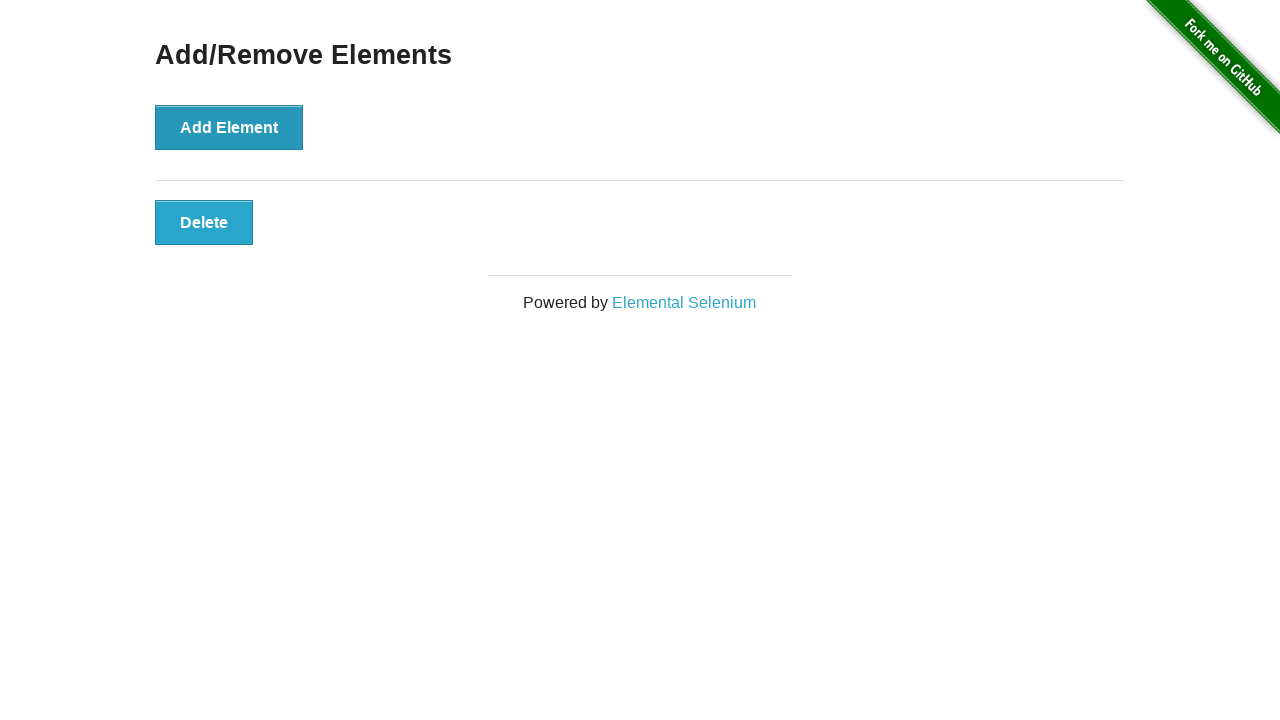

Clicked Add Element button (iteration 2) at (229, 127) on #content > div > button
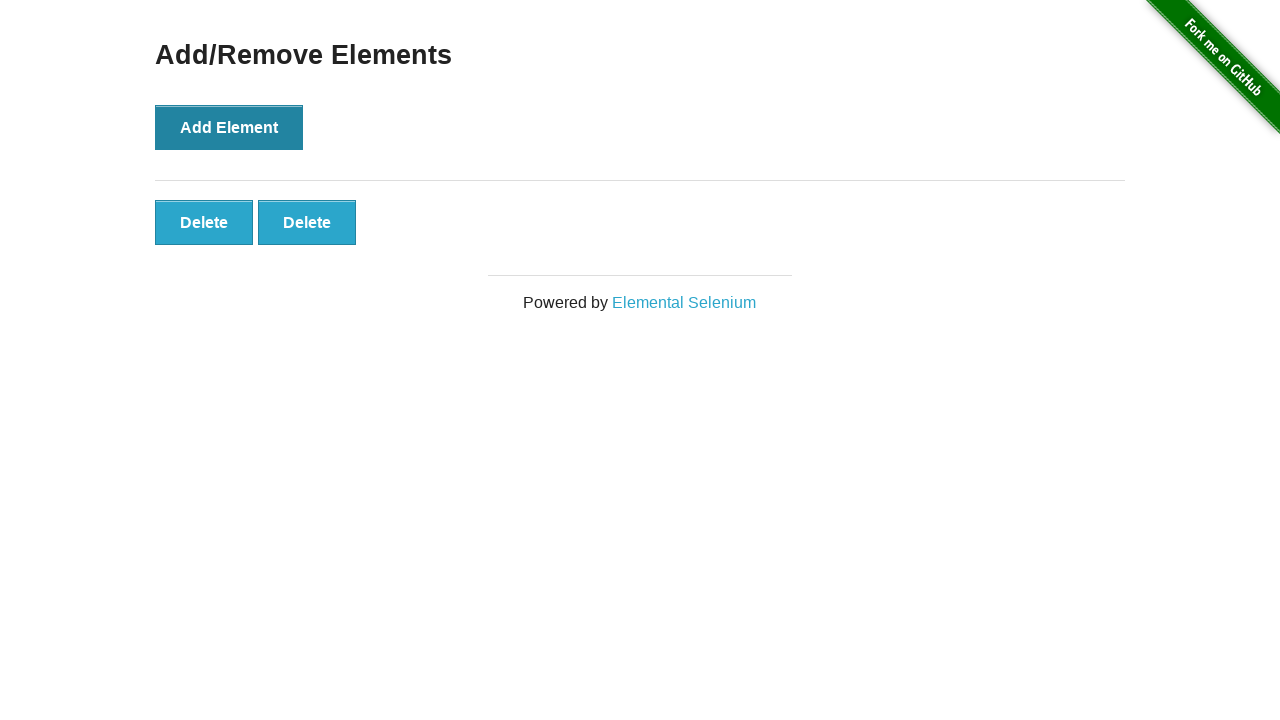

Clicked Add Element button (iteration 3) at (229, 127) on #content > div > button
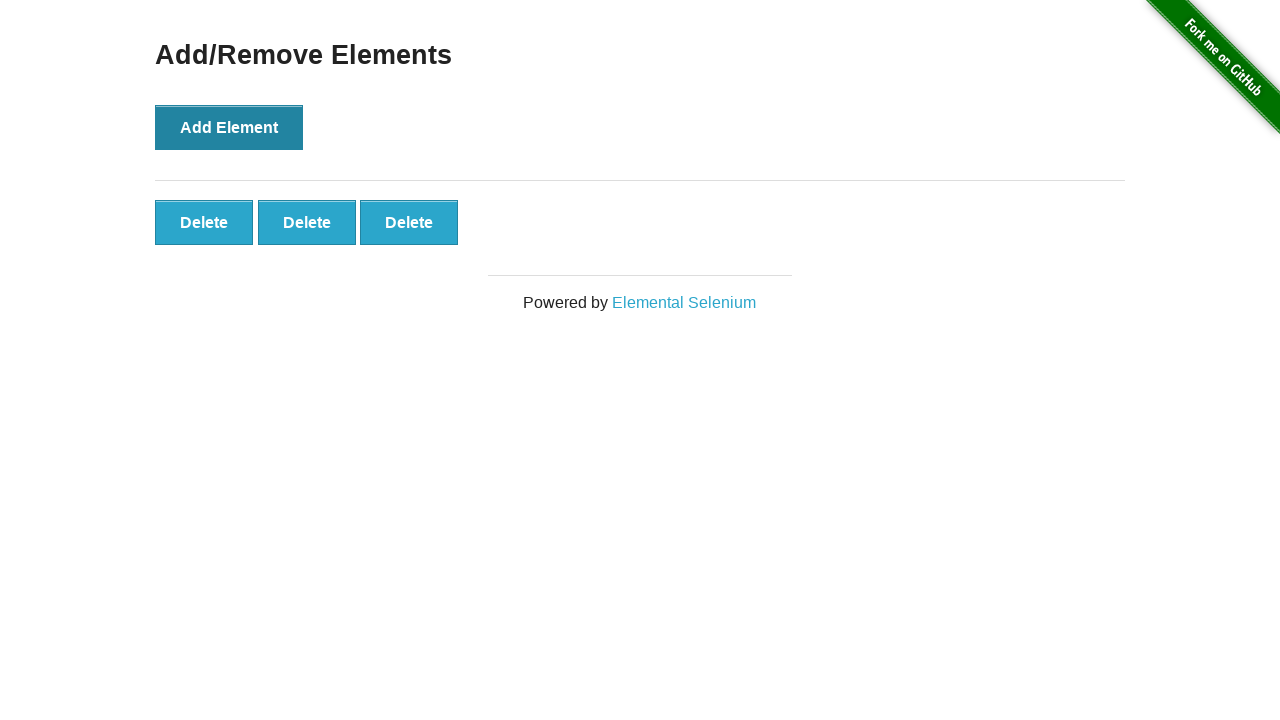

Clicked Add Element button (iteration 4) at (229, 127) on #content > div > button
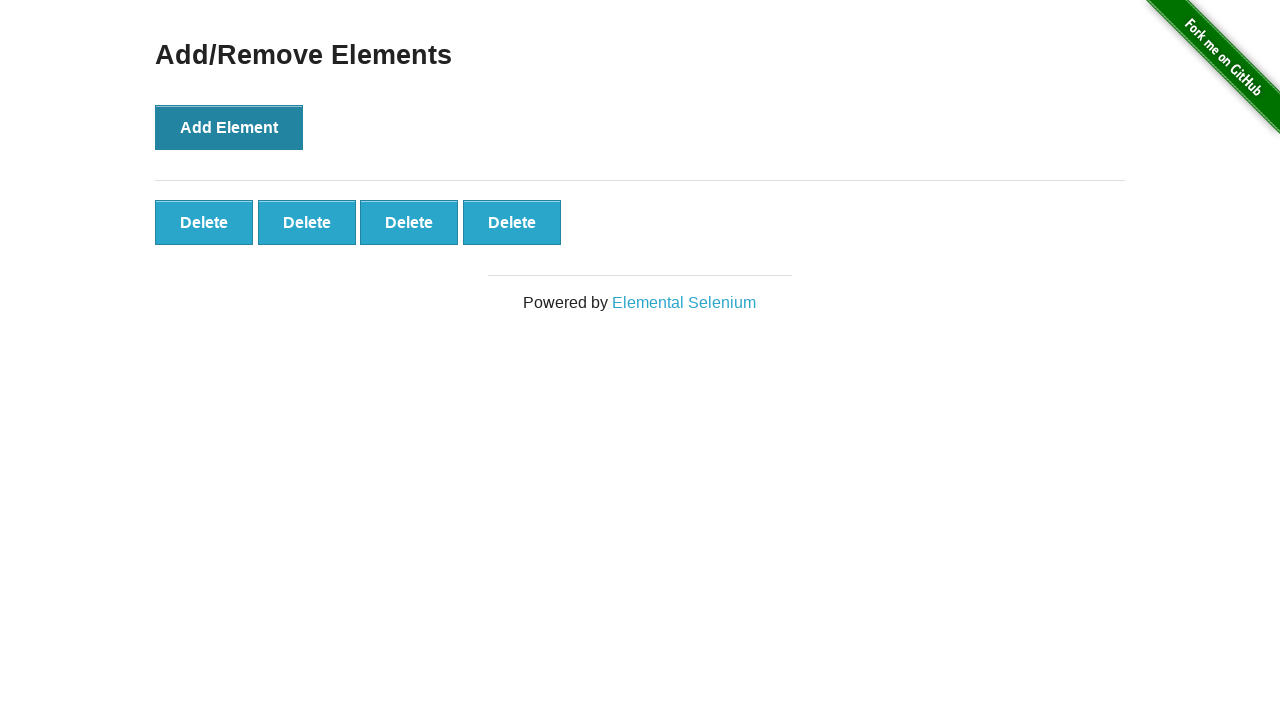

Clicked Add Element button (iteration 5) at (229, 127) on #content > div > button
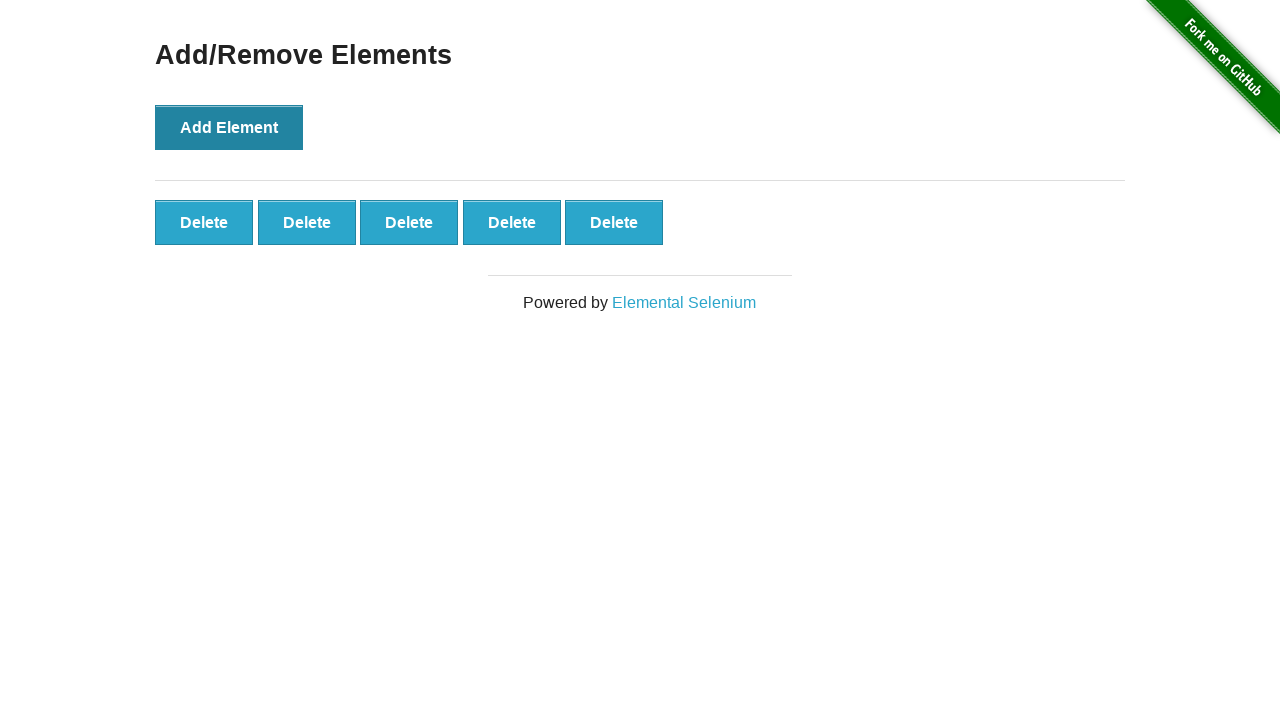

Clicked Add Element button (iteration 6) at (229, 127) on #content > div > button
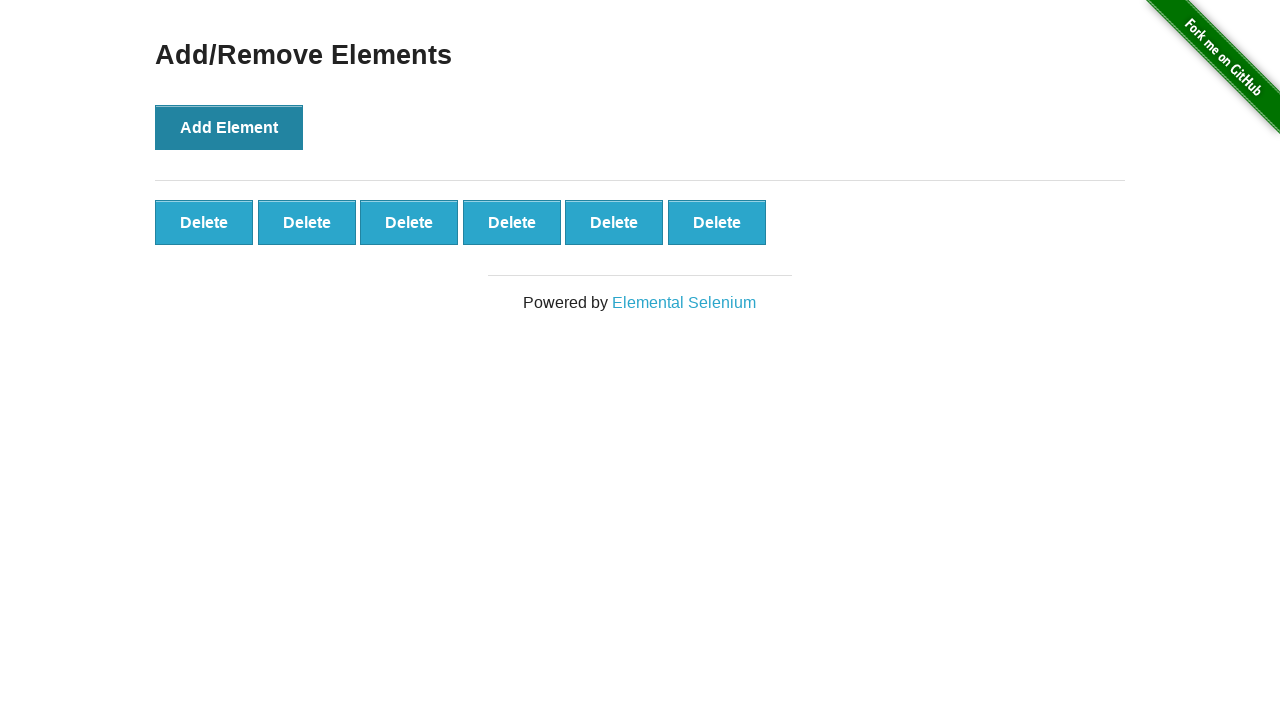

Clicked Add Element button (iteration 7) at (229, 127) on #content > div > button
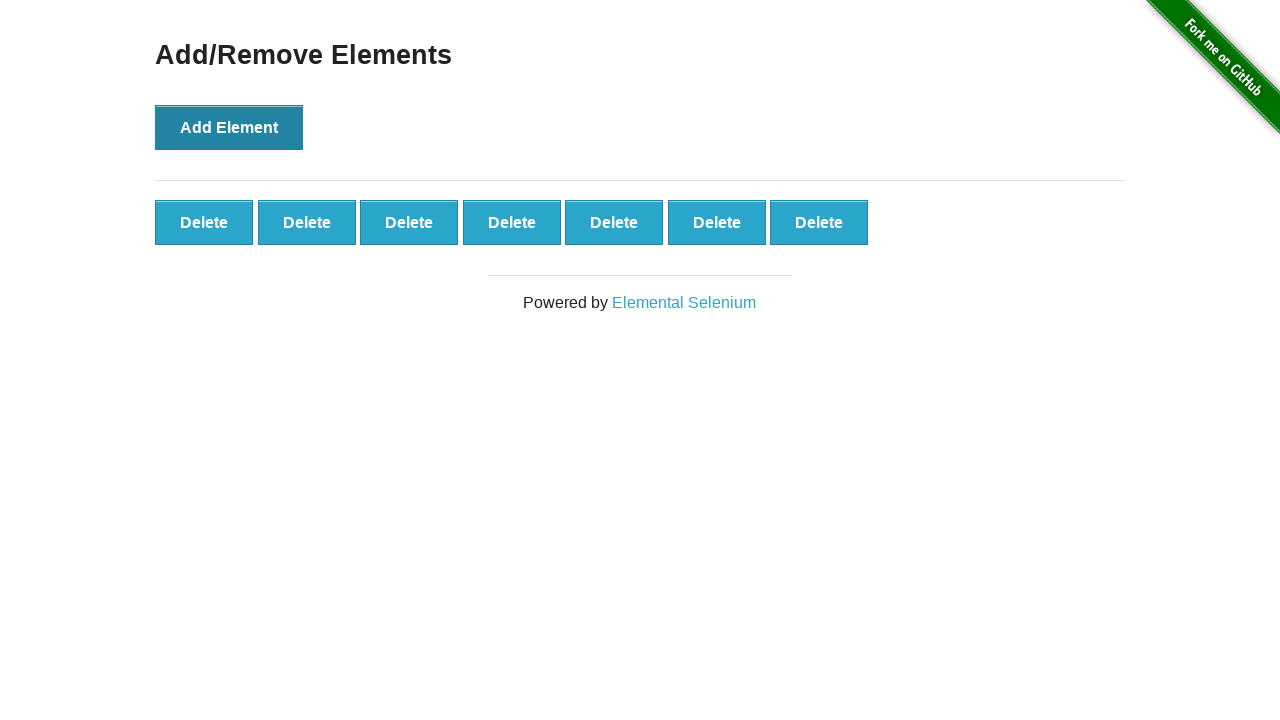

Clicked Add Element button (iteration 8) at (229, 127) on #content > div > button
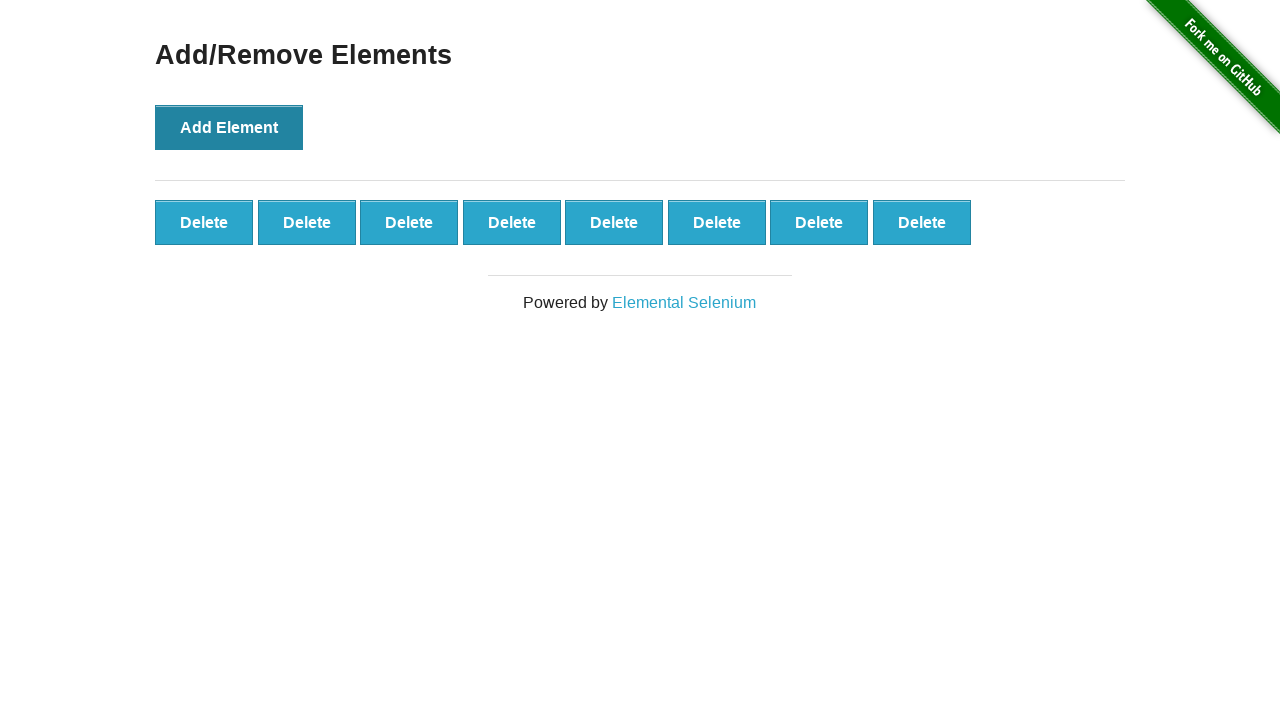

Clicked Add Element button (iteration 9) at (229, 127) on #content > div > button
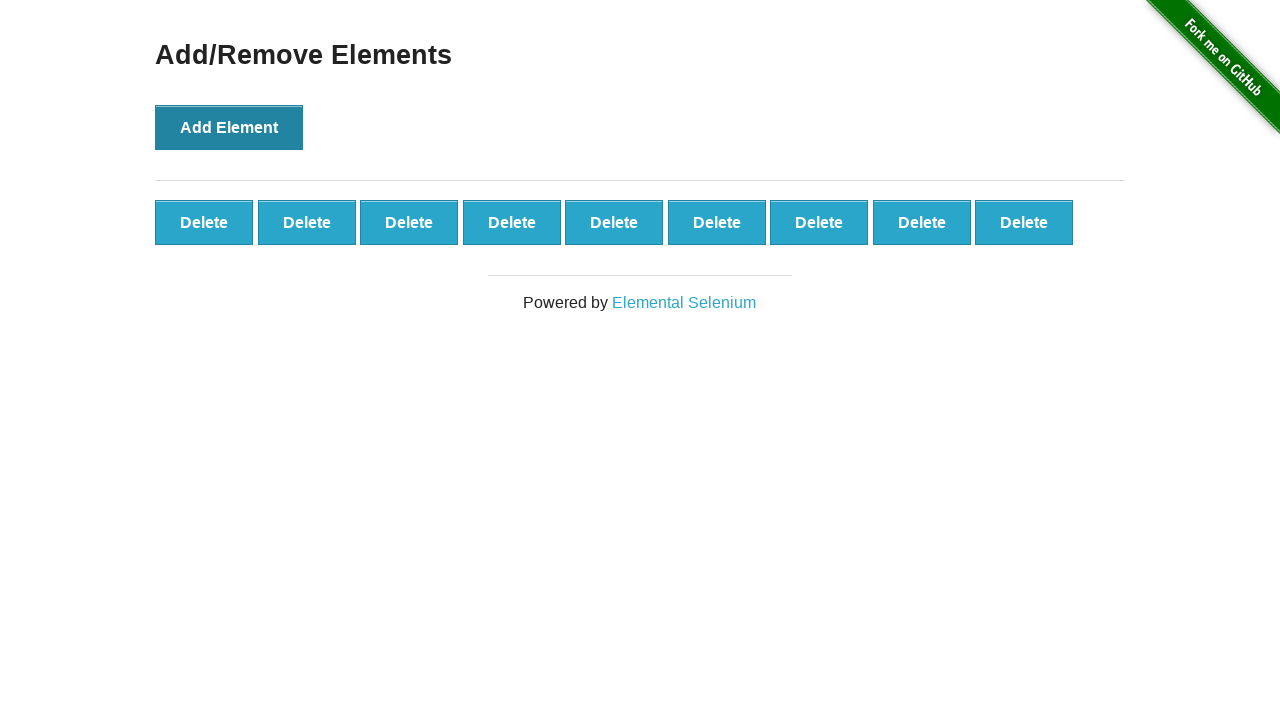

Clicked Add Element button (iteration 10) at (229, 127) on #content > div > button
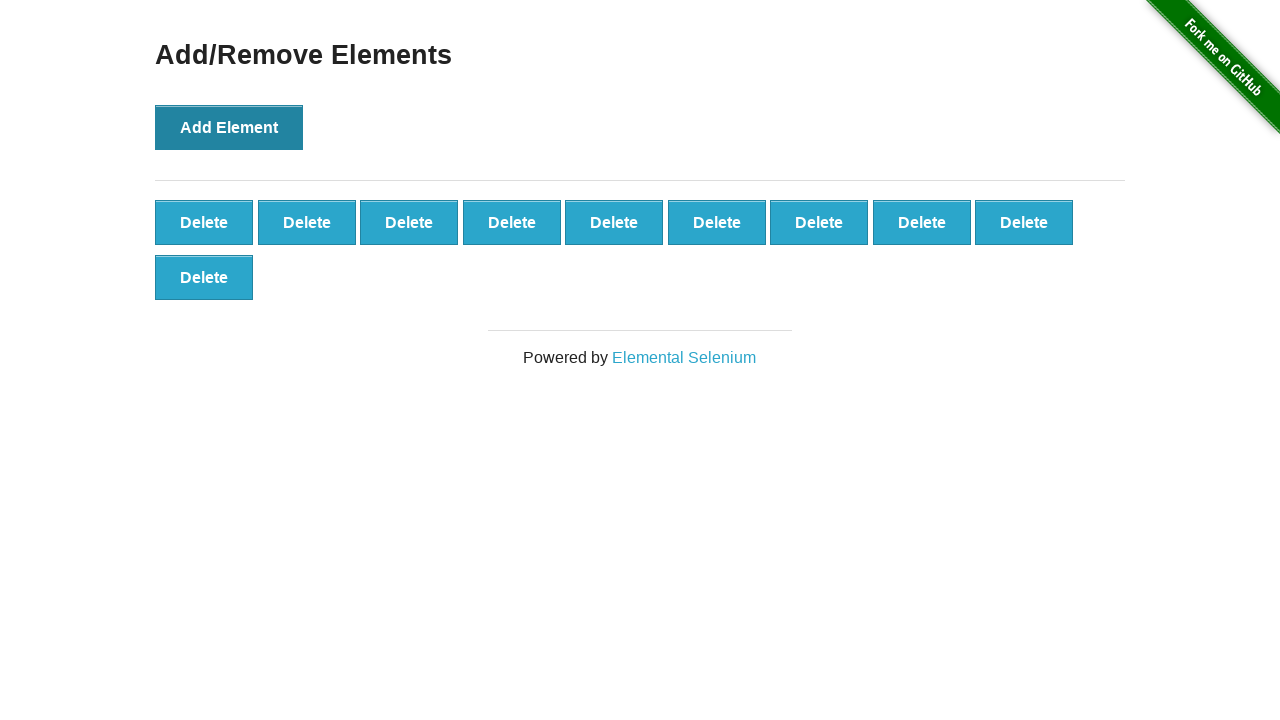

Clicked Add Element button (iteration 11) at (229, 127) on #content > div > button
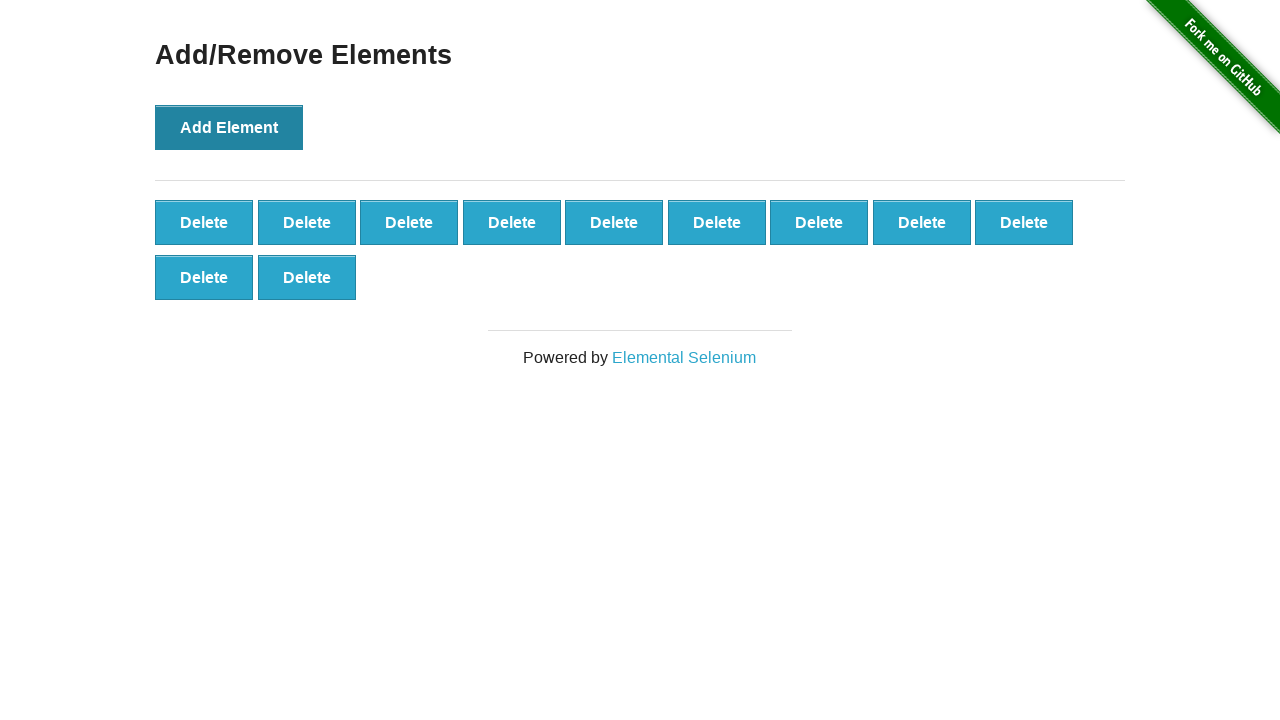

Clicked Add Element button (iteration 12) at (229, 127) on #content > div > button
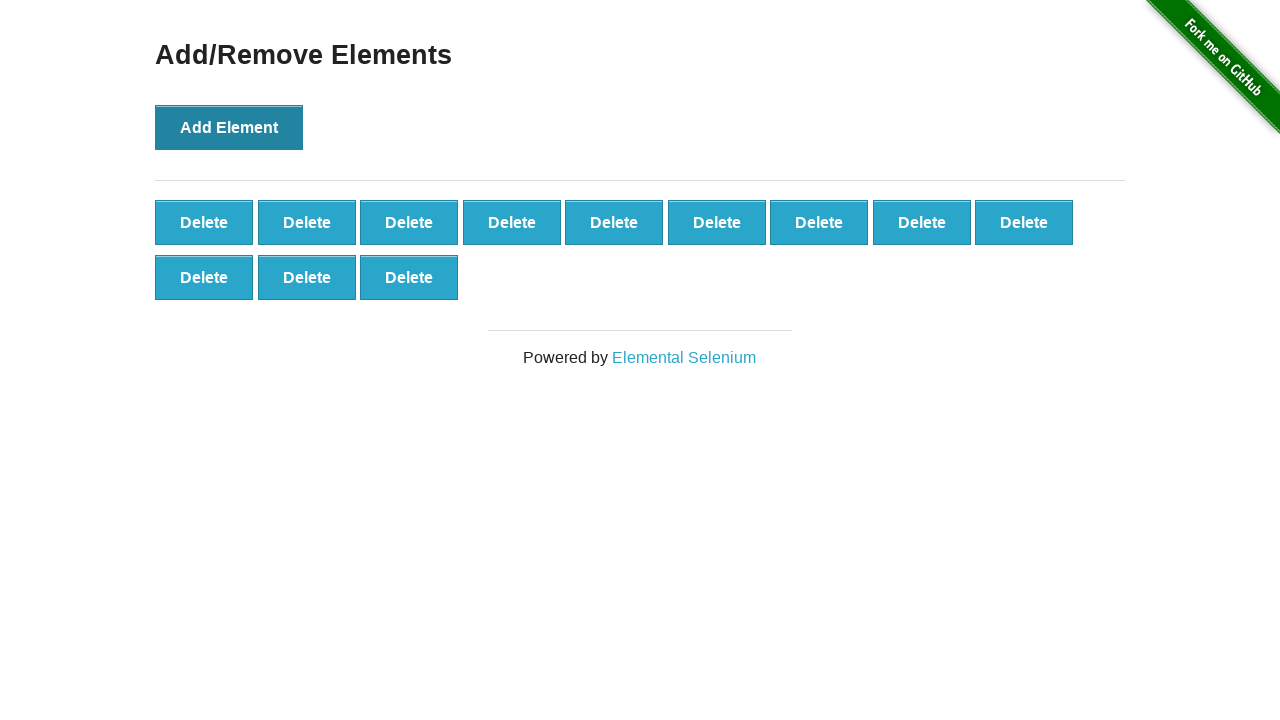

Clicked Add Element button (iteration 13) at (229, 127) on #content > div > button
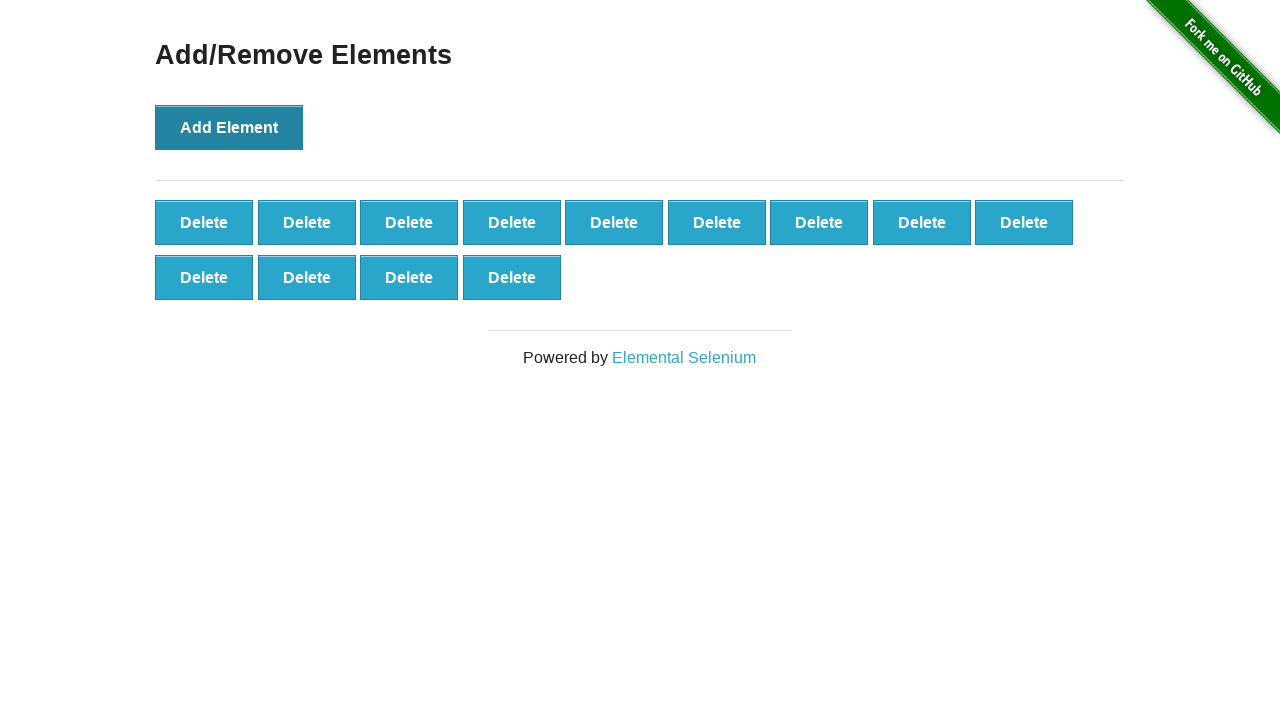

Clicked Add Element button (iteration 14) at (229, 127) on #content > div > button
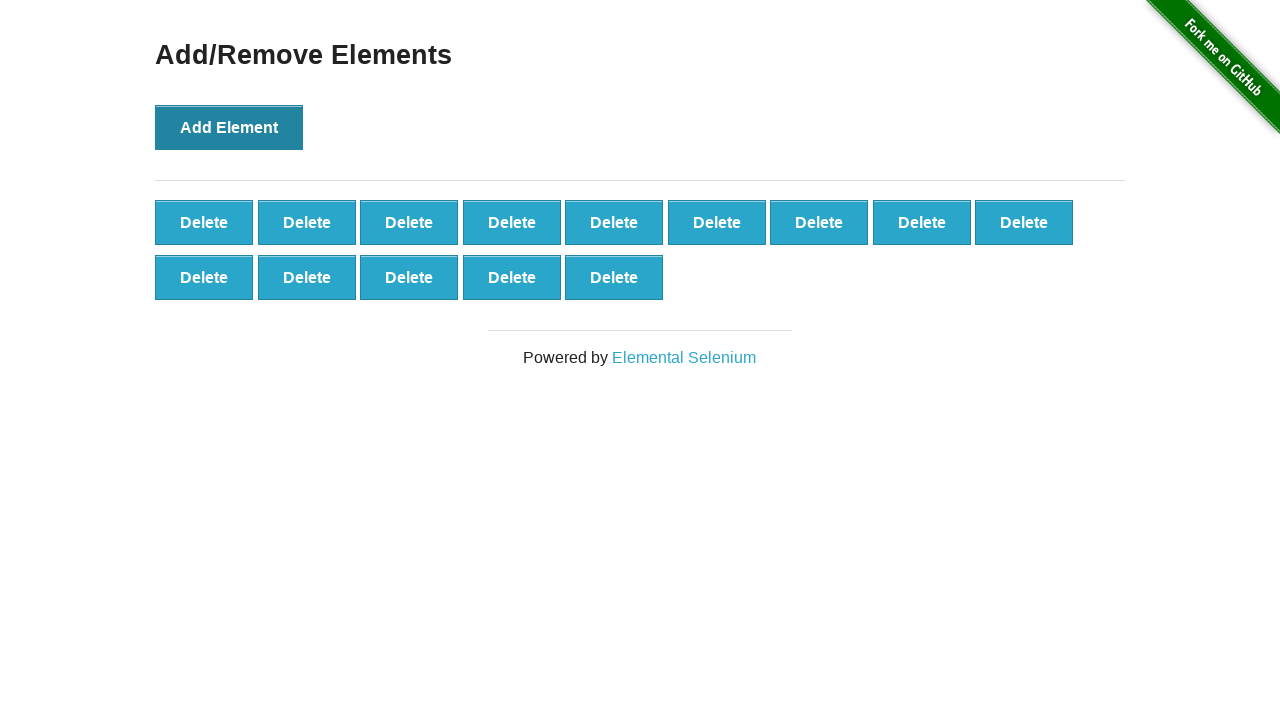

Clicked Add Element button (iteration 15) at (229, 127) on #content > div > button
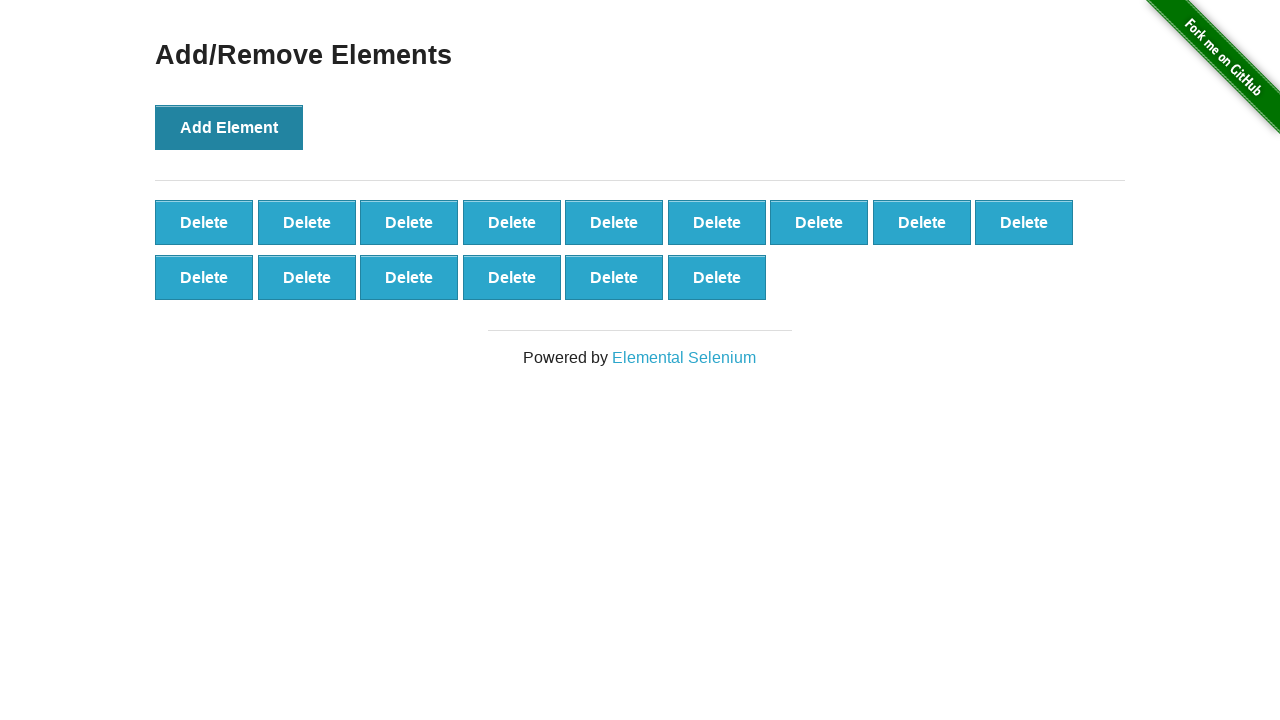

Clicked Add Element button (iteration 16) at (229, 127) on #content > div > button
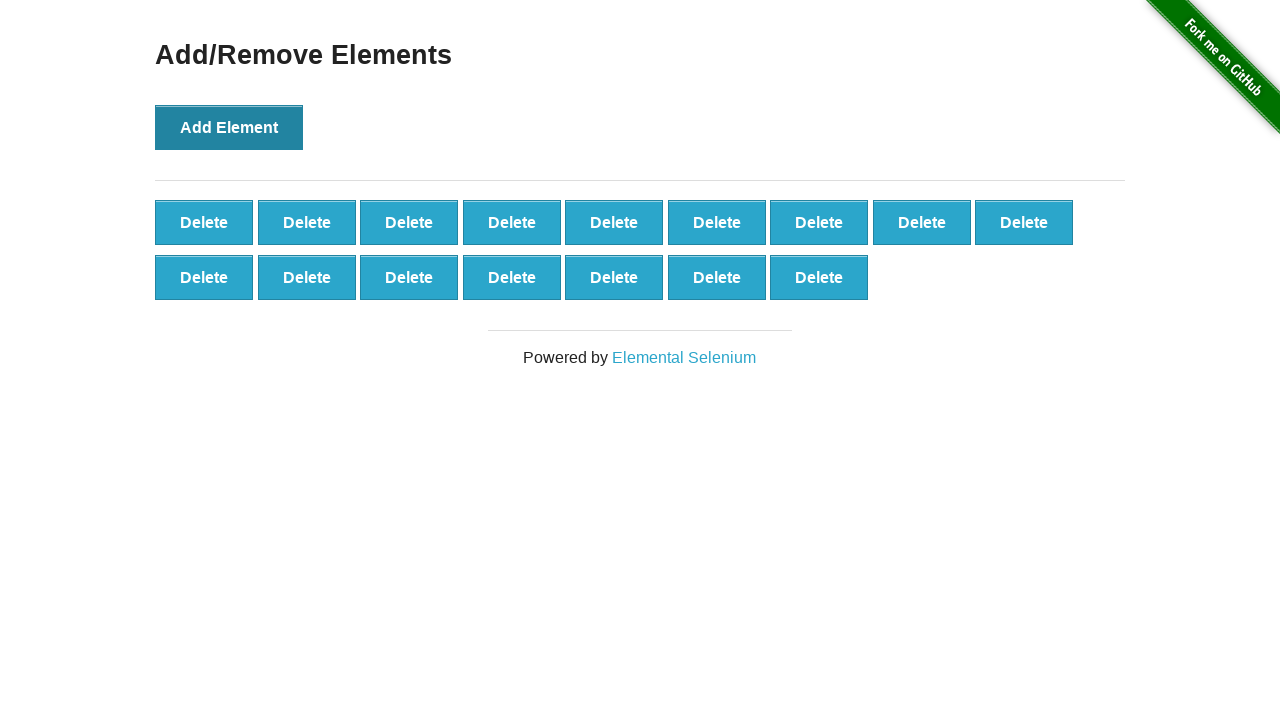

Clicked Add Element button (iteration 17) at (229, 127) on #content > div > button
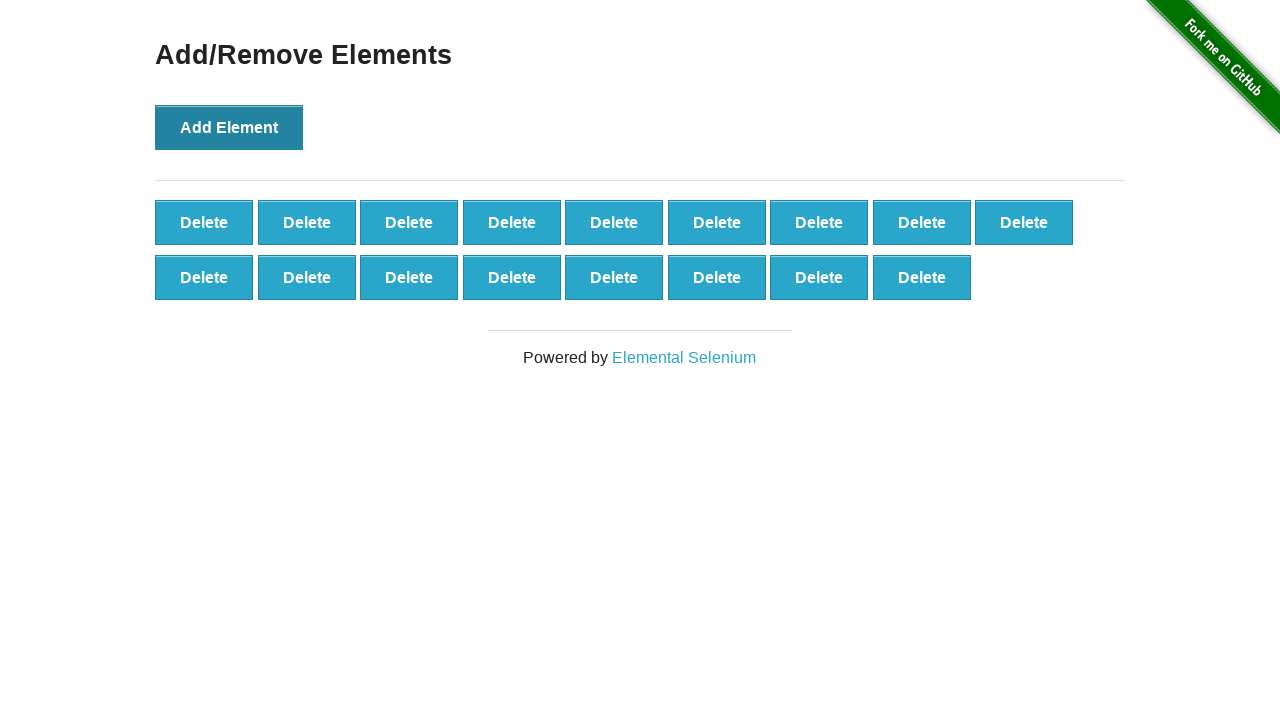

Clicked Add Element button (iteration 18) at (229, 127) on #content > div > button
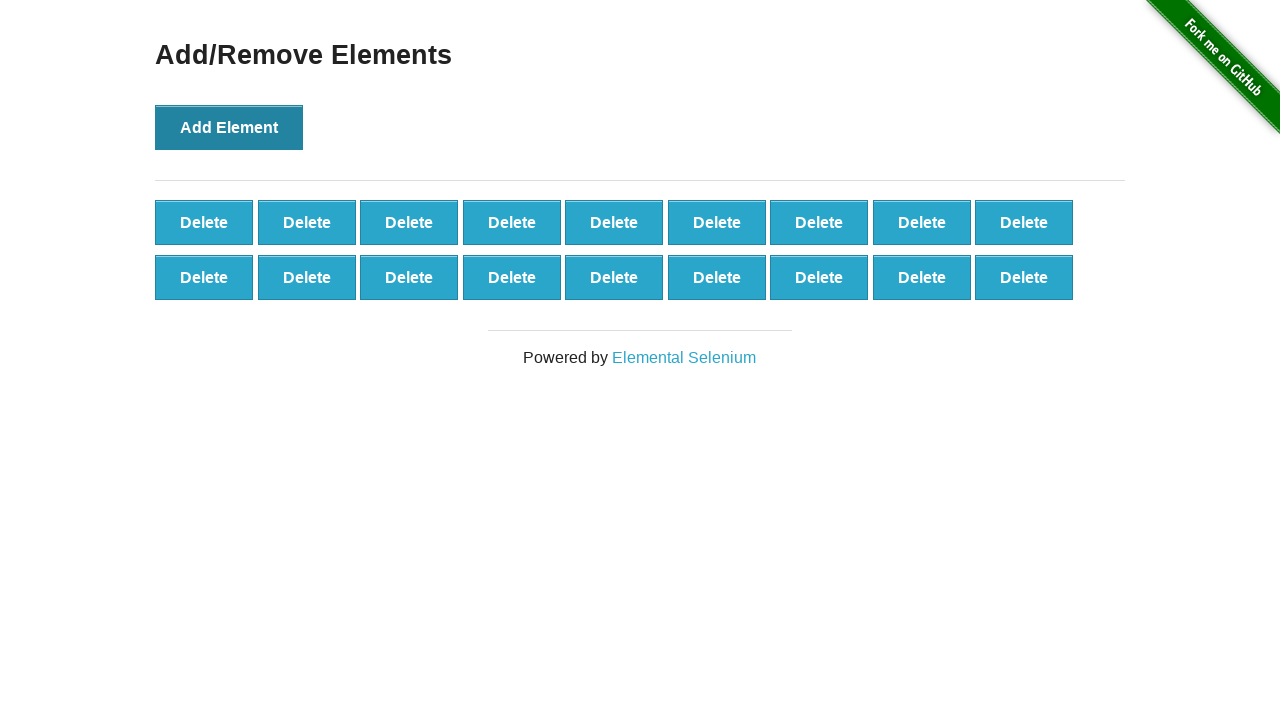

Clicked Add Element button (iteration 19) at (229, 127) on #content > div > button
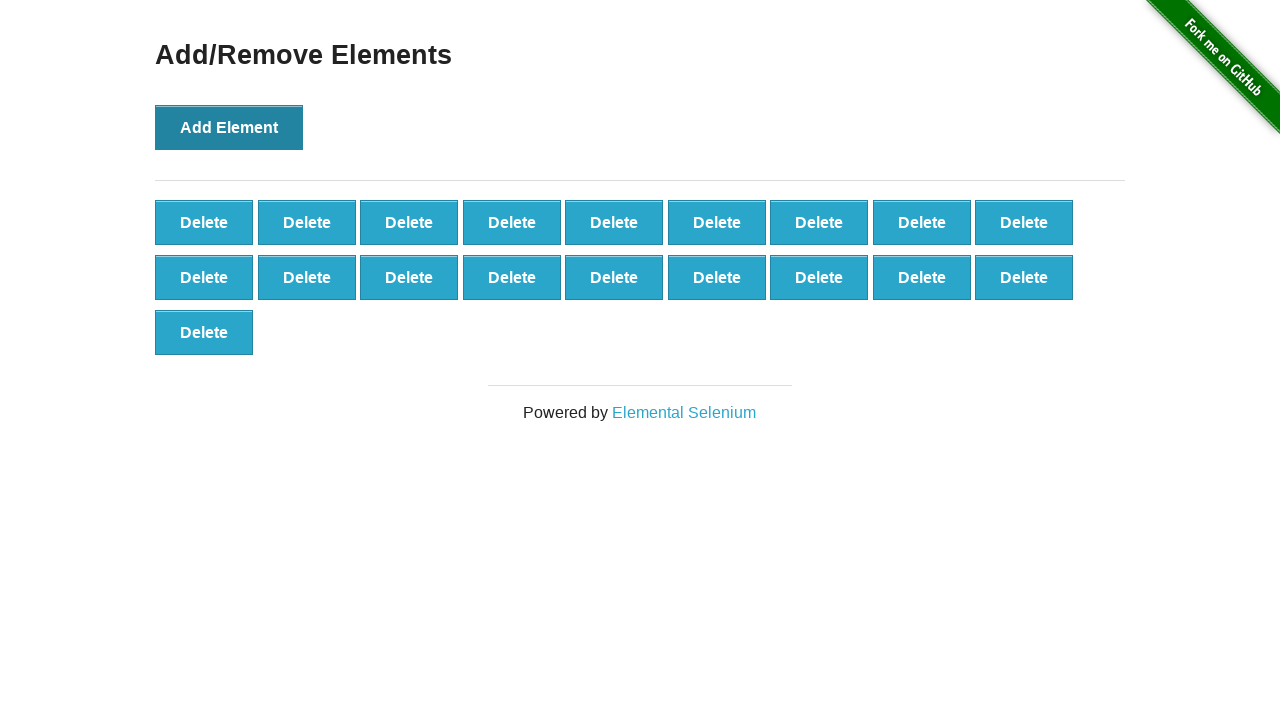

Clicked Add Element button (iteration 20) at (229, 127) on #content > div > button
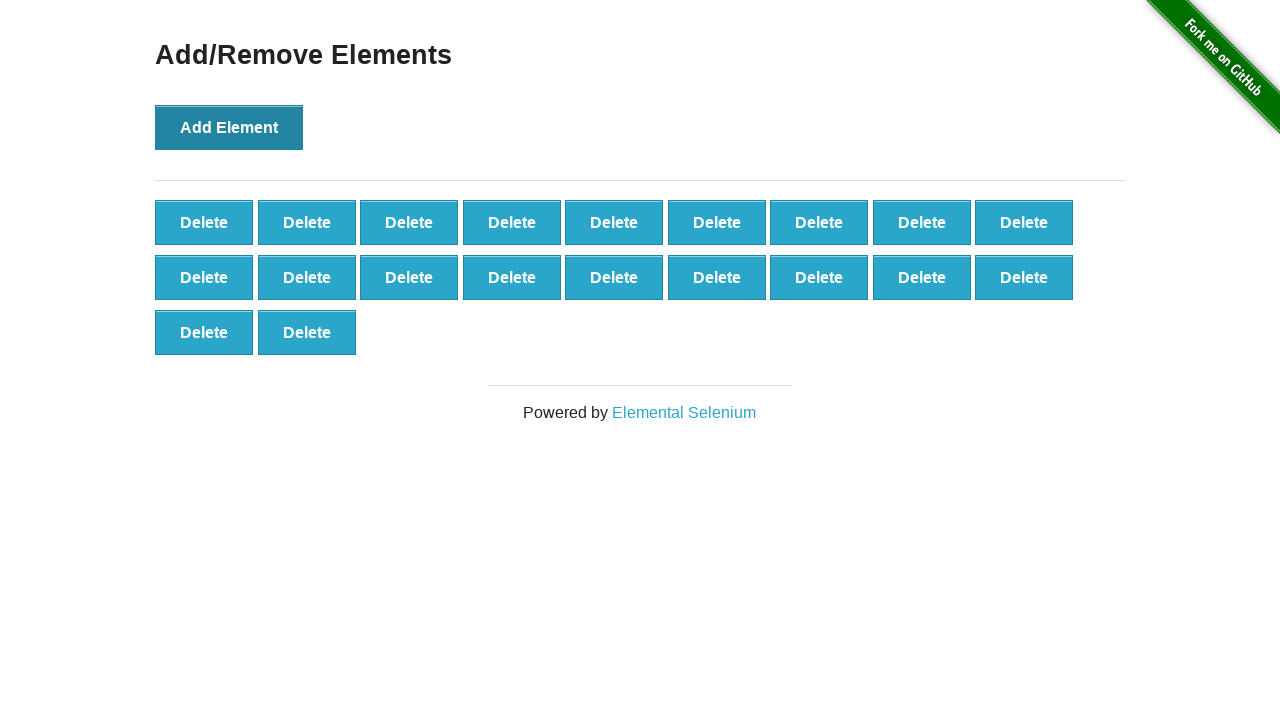

Clicked delete button to remove element (iteration 1) at (204, 222) on #elements > button:nth-child(1)
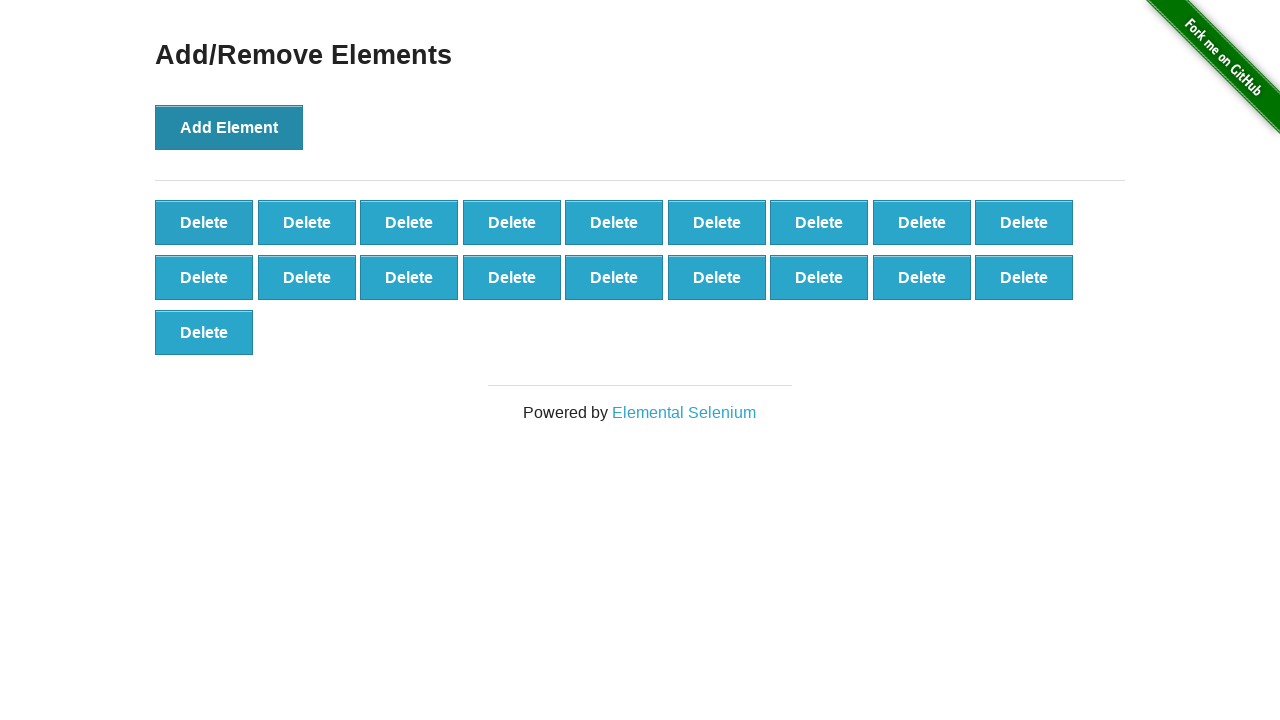

Clicked delete button to remove element (iteration 2) at (204, 222) on #elements > button:nth-child(1)
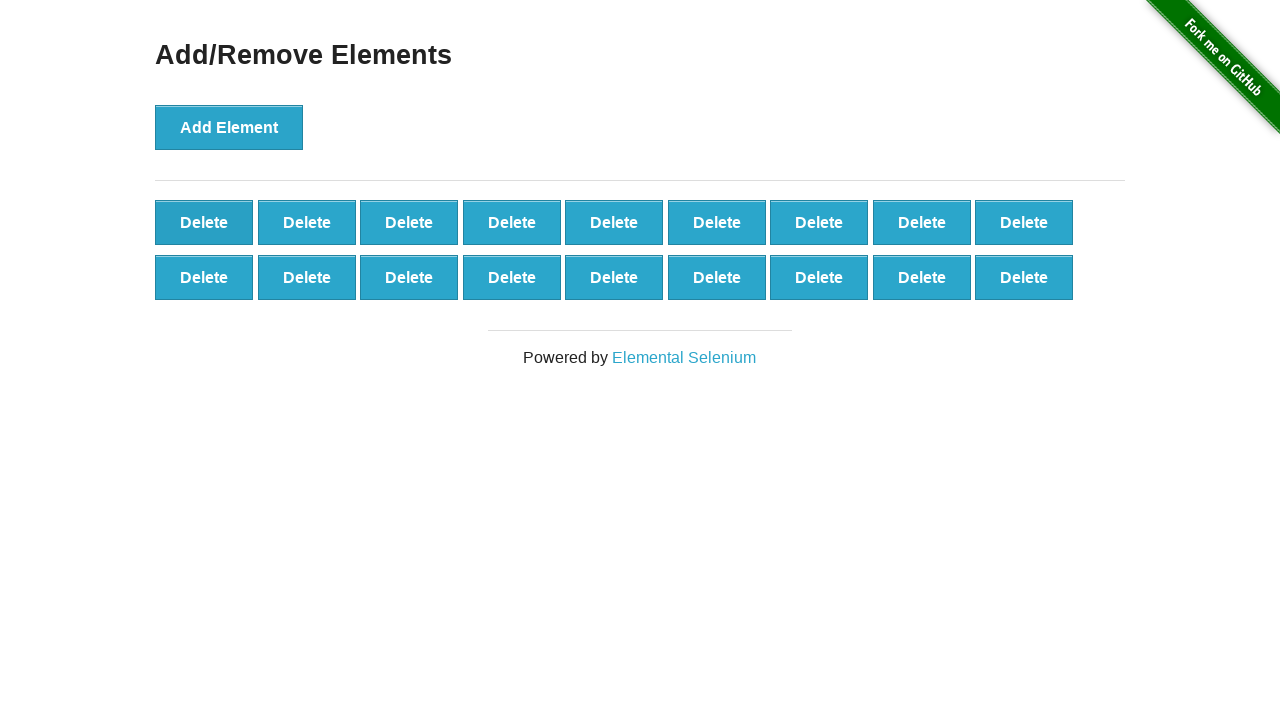

Clicked delete button to remove element (iteration 3) at (204, 222) on #elements > button:nth-child(1)
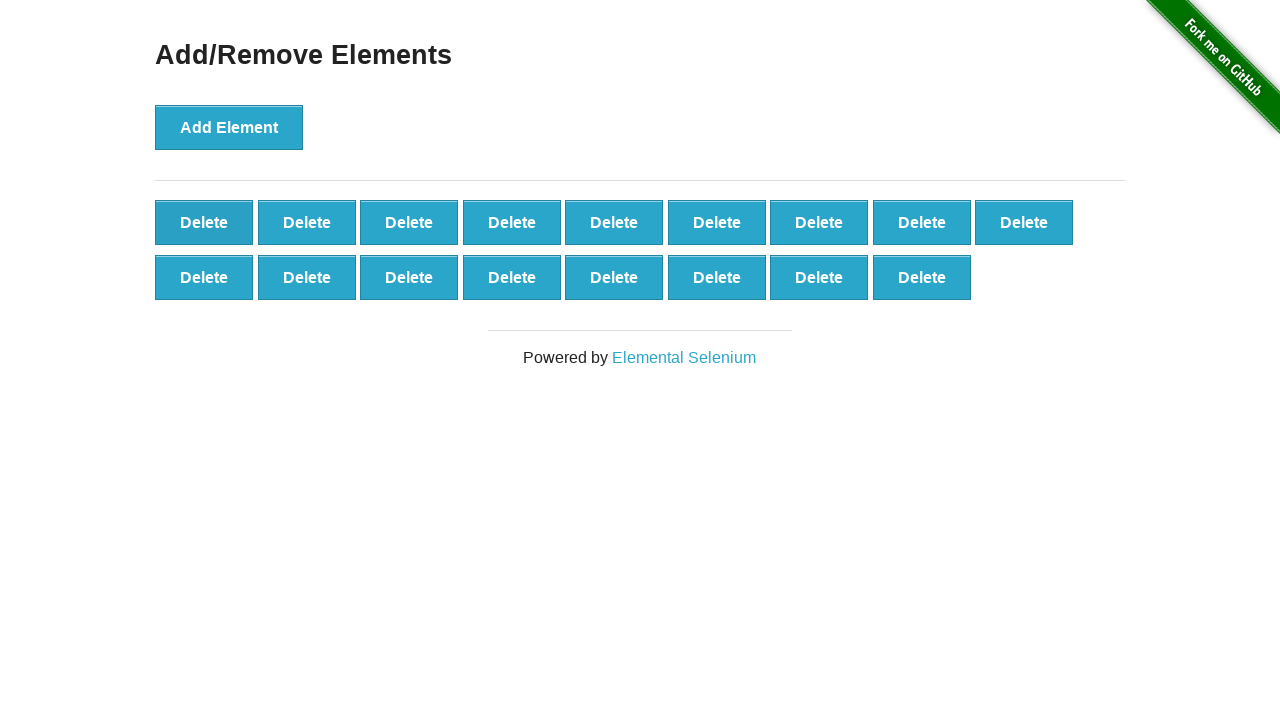

Clicked delete button to remove element (iteration 4) at (204, 222) on #elements > button:nth-child(1)
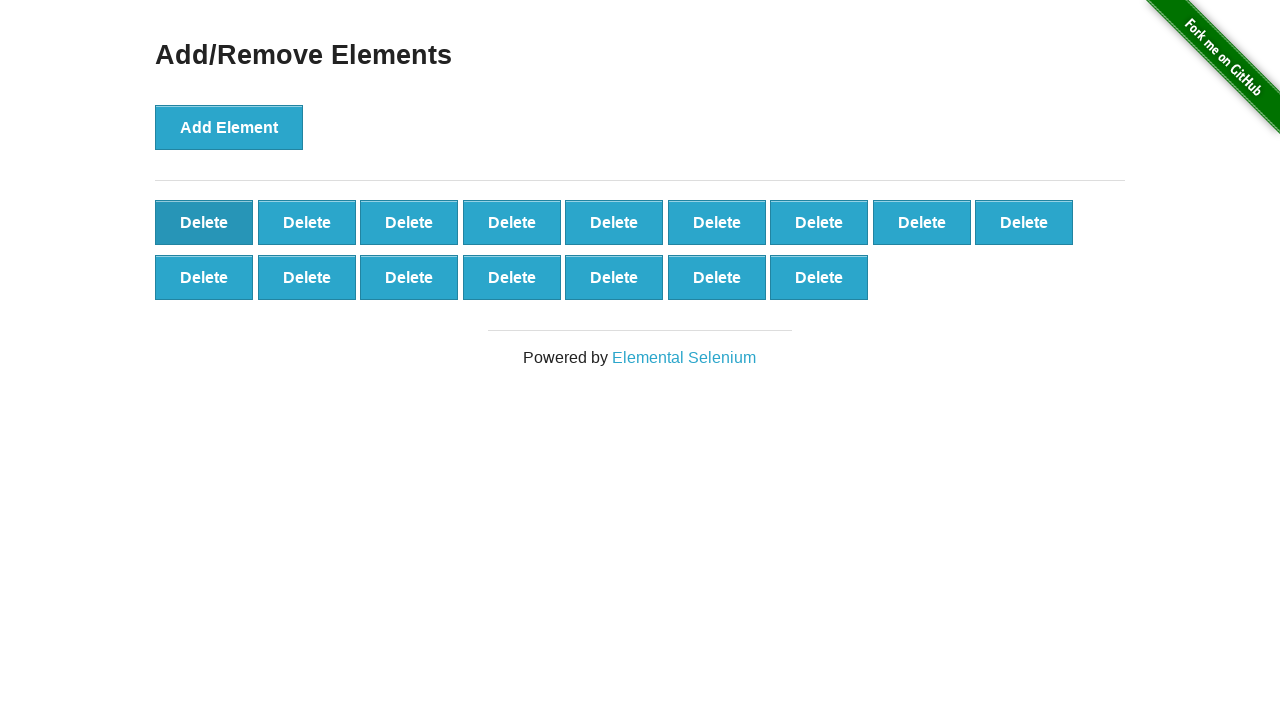

Clicked delete button to remove element (iteration 5) at (204, 222) on #elements > button:nth-child(1)
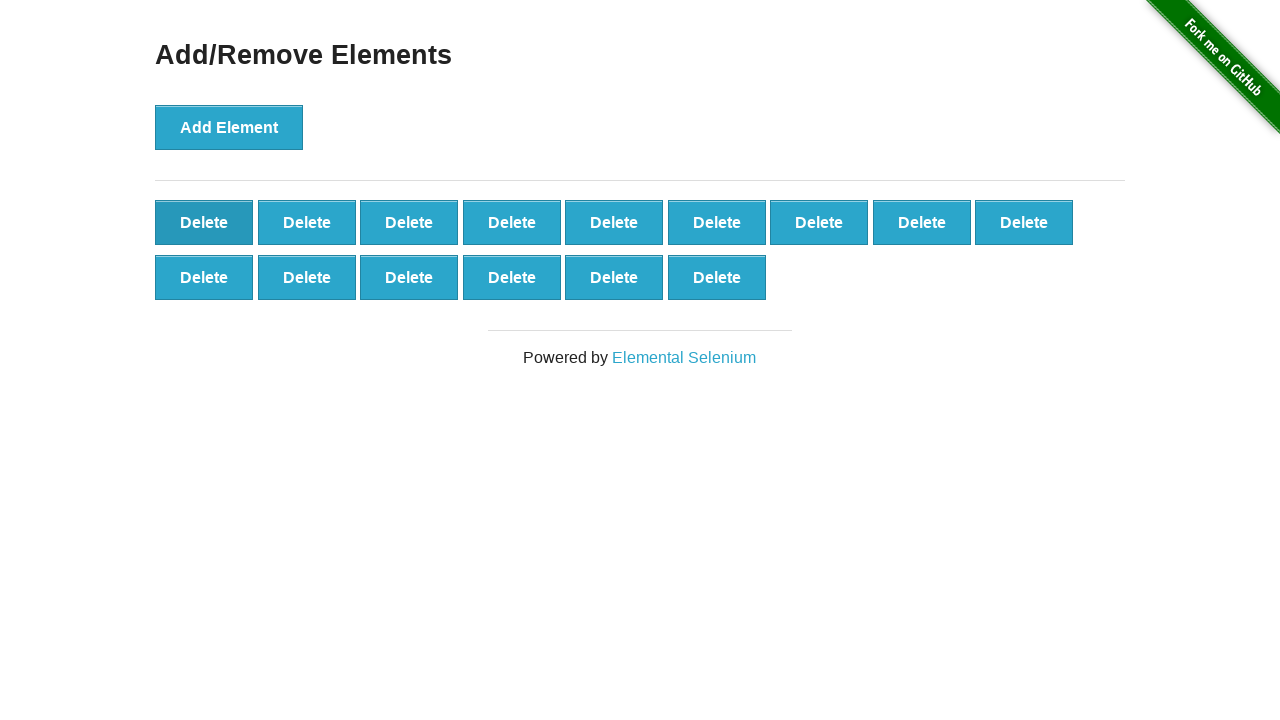

Clicked delete button to remove element (iteration 6) at (204, 222) on #elements > button:nth-child(1)
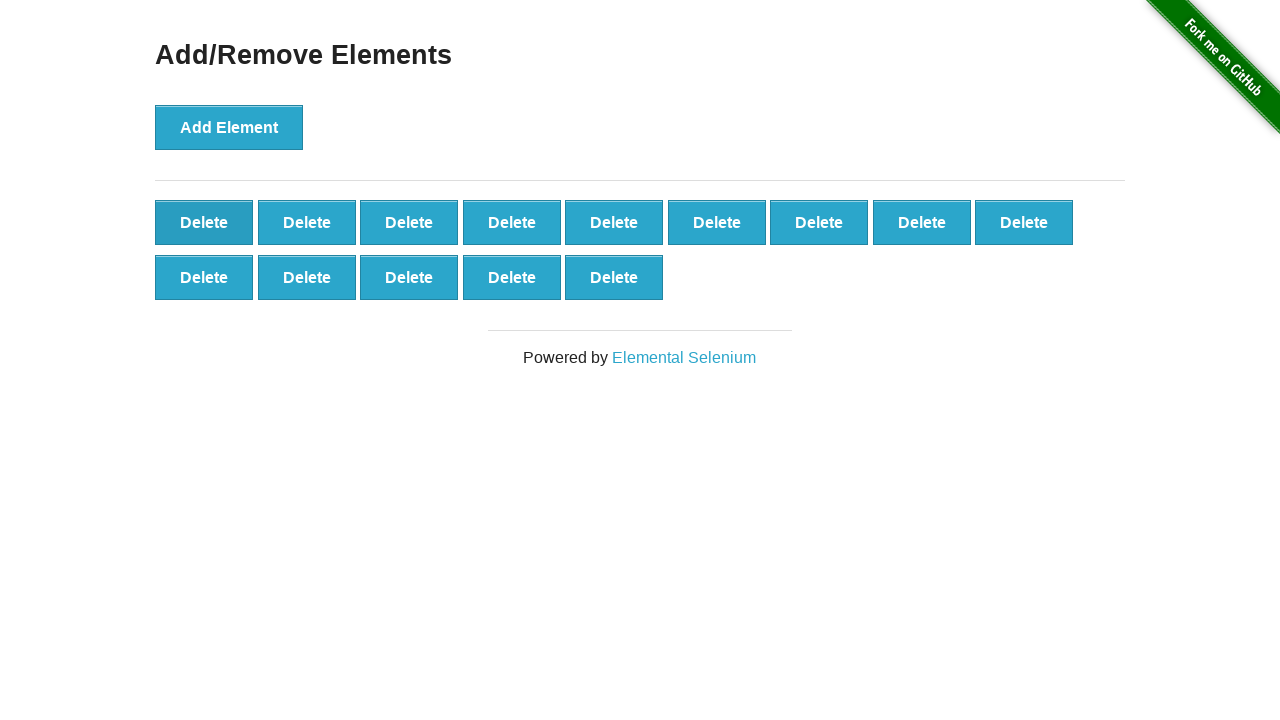

Clicked delete button to remove element (iteration 7) at (204, 222) on #elements > button:nth-child(1)
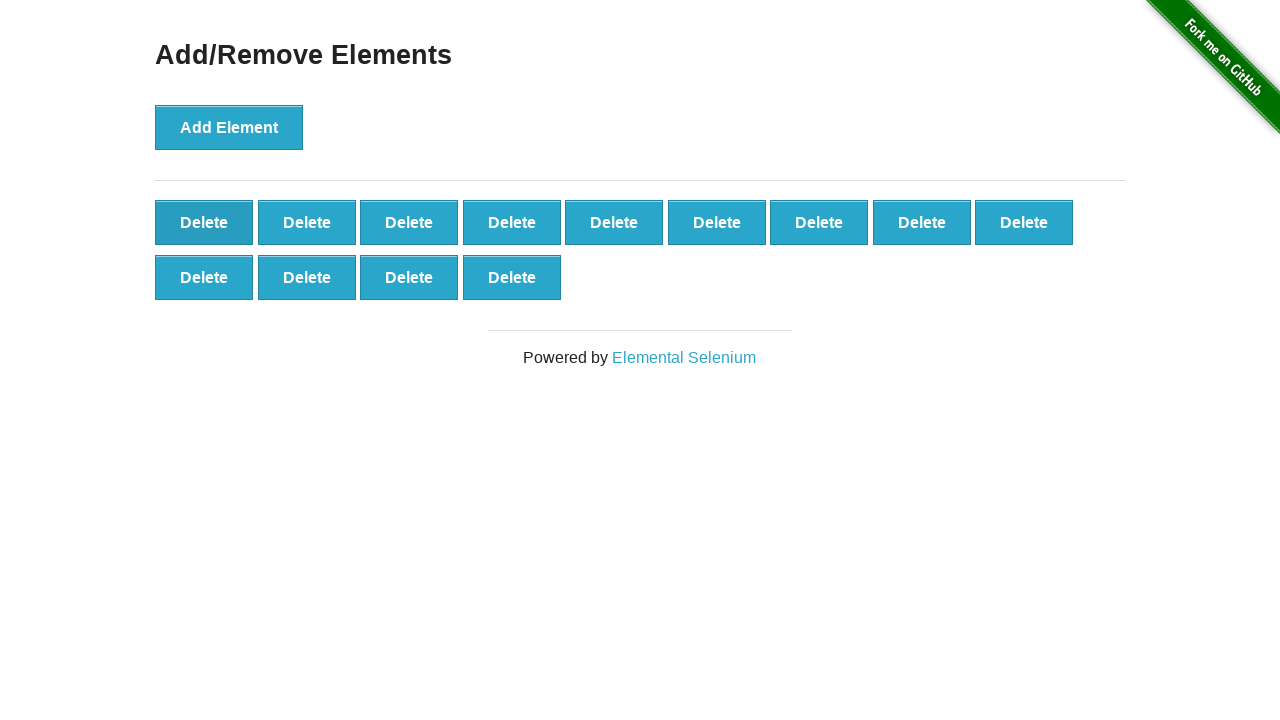

Clicked delete button to remove element (iteration 8) at (204, 222) on #elements > button:nth-child(1)
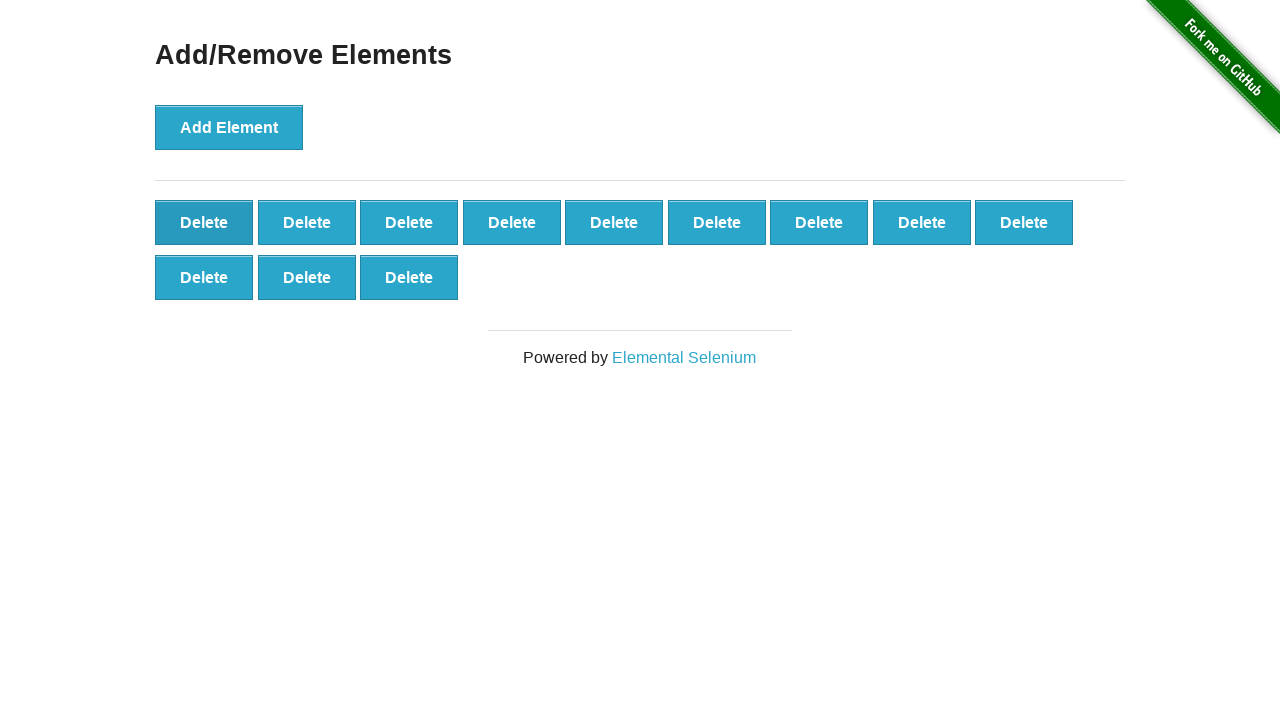

Clicked delete button to remove element (iteration 9) at (204, 222) on #elements > button:nth-child(1)
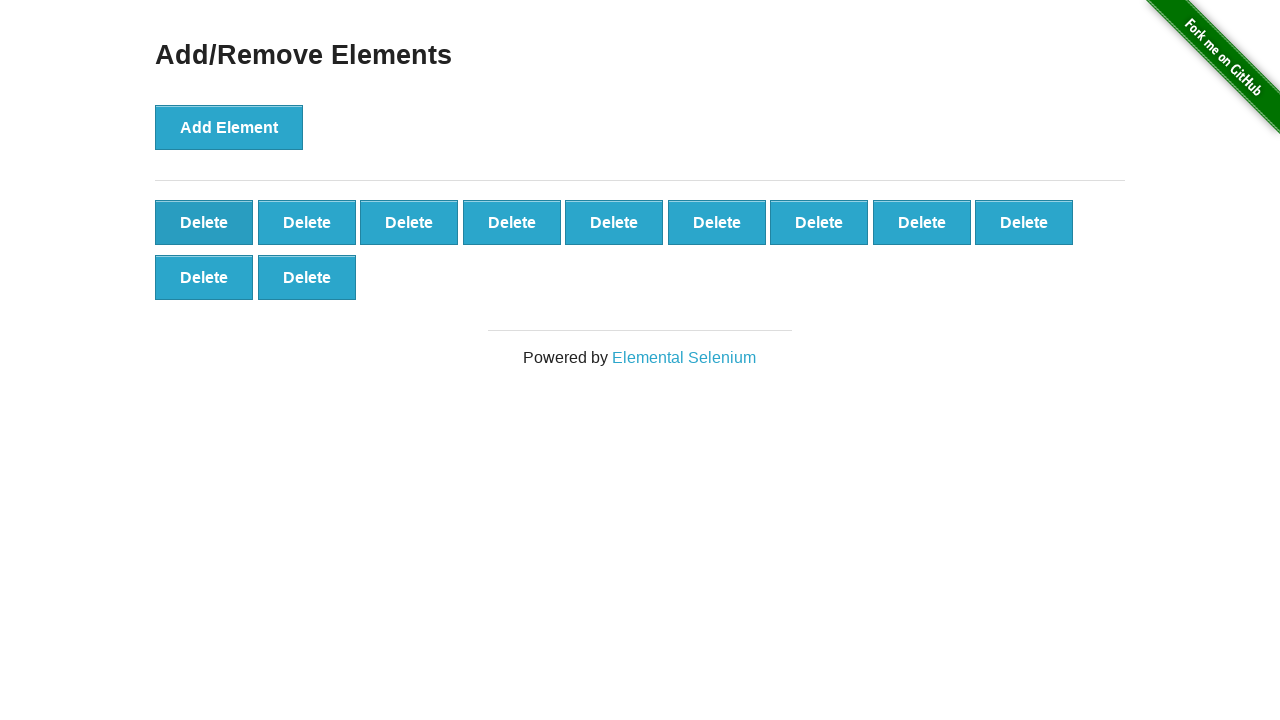

Clicked delete button to remove element (iteration 10) at (204, 222) on #elements > button:nth-child(1)
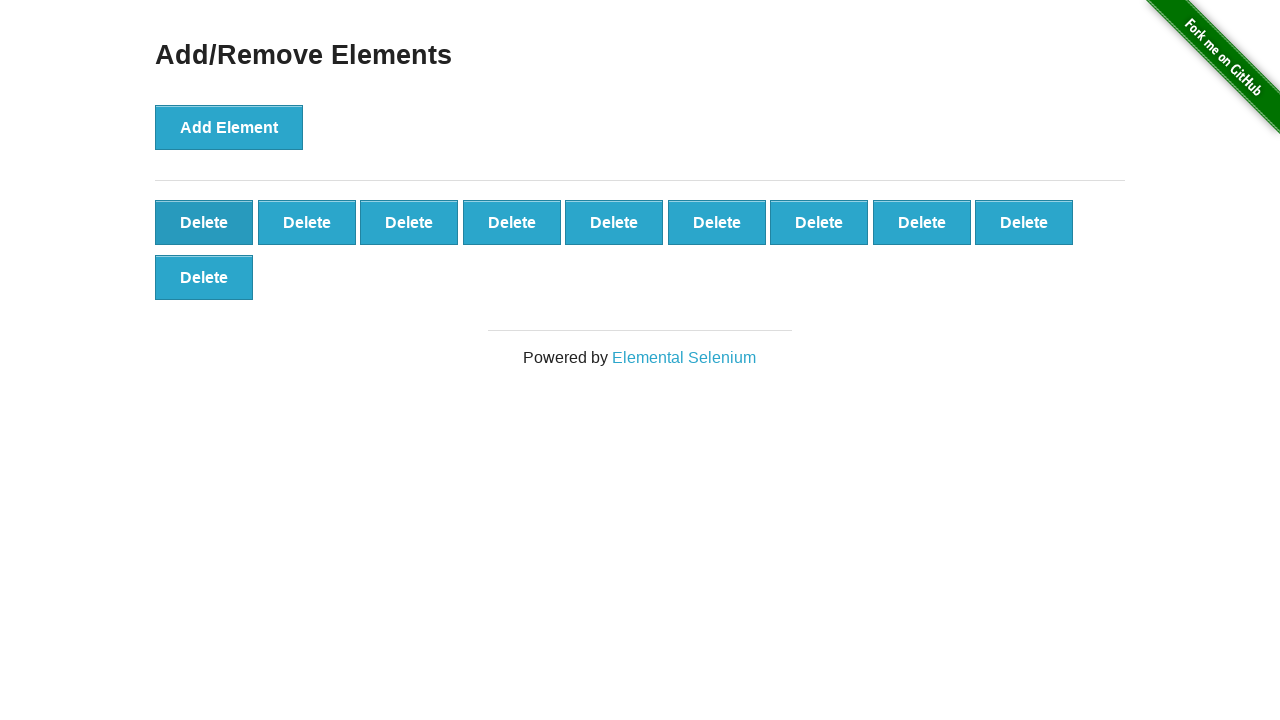

Clicked delete button to remove element (iteration 11) at (204, 222) on #elements > button:nth-child(1)
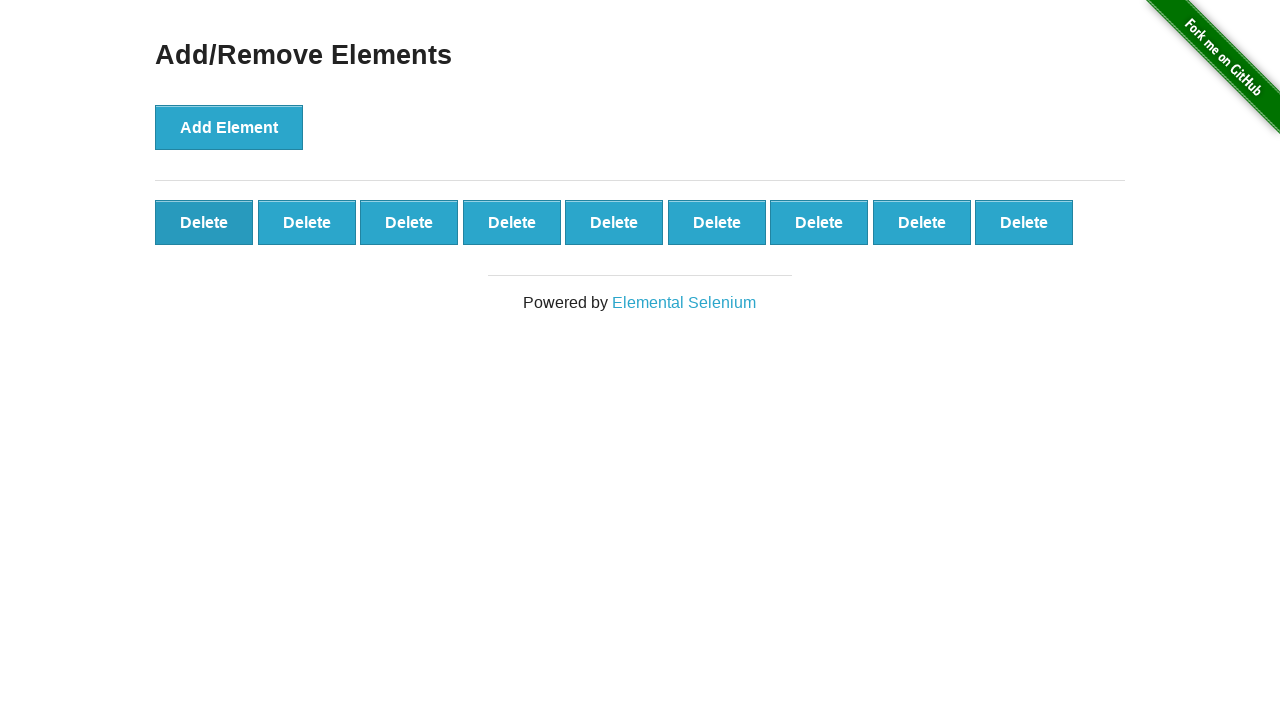

Clicked delete button to remove element (iteration 12) at (204, 222) on #elements > button:nth-child(1)
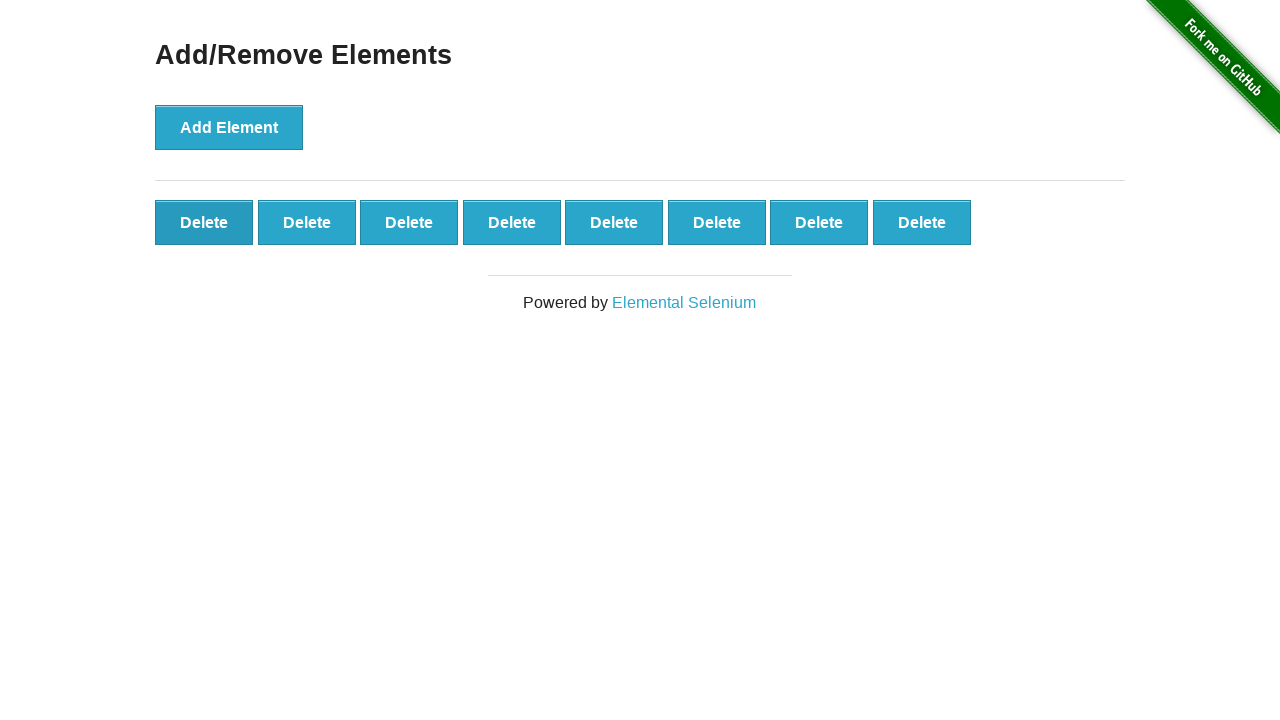

Clicked delete button to remove element (iteration 13) at (204, 222) on #elements > button:nth-child(1)
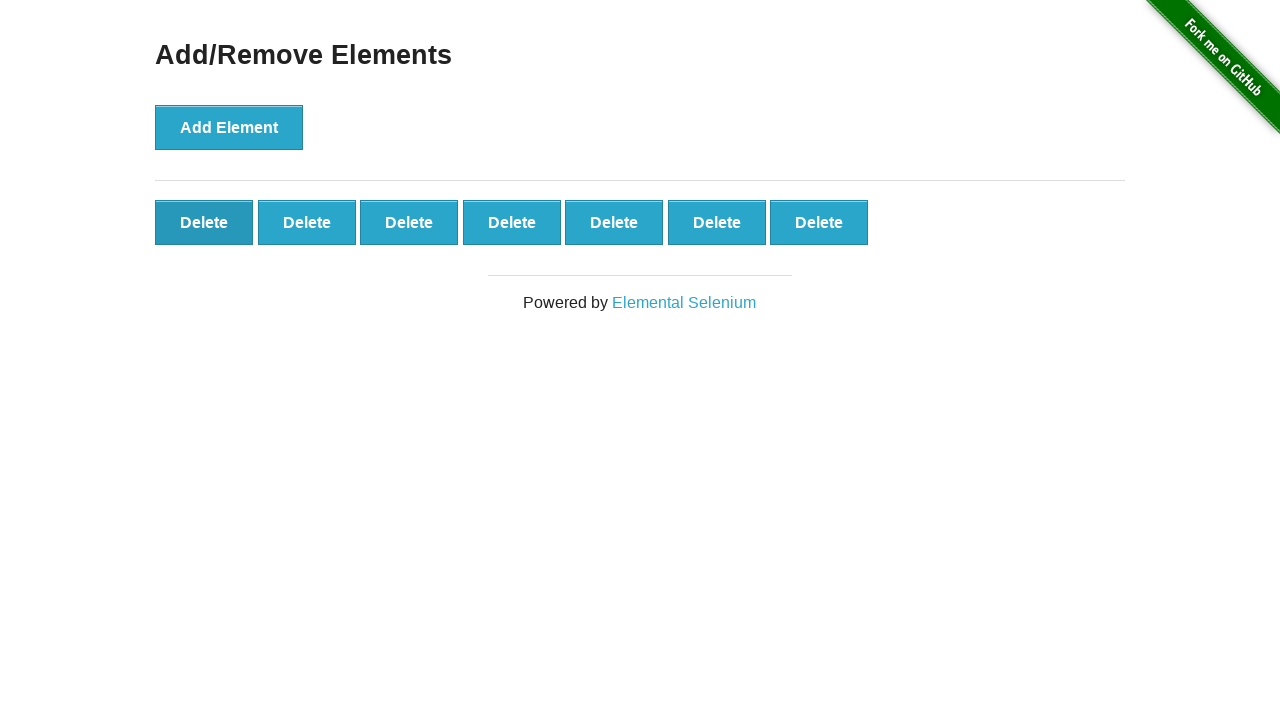

Clicked delete button to remove element (iteration 14) at (204, 222) on #elements > button:nth-child(1)
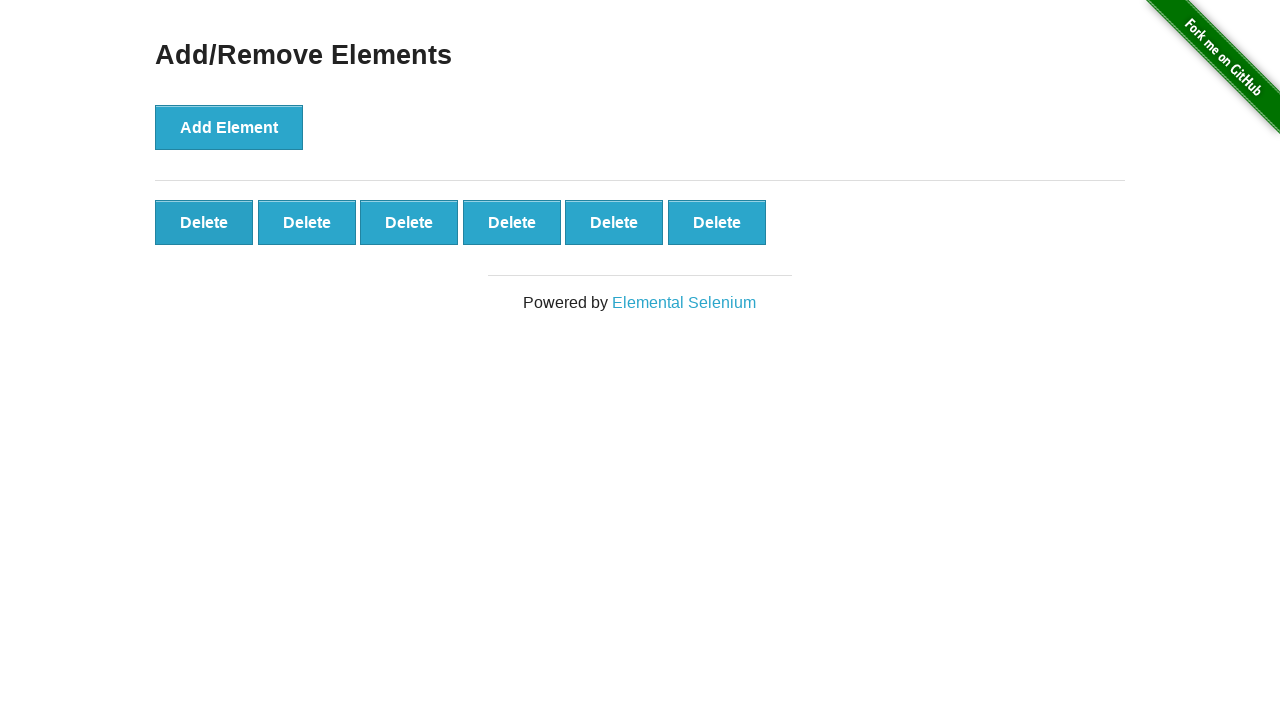

Clicked delete button to remove element (iteration 15) at (204, 222) on #elements > button:nth-child(1)
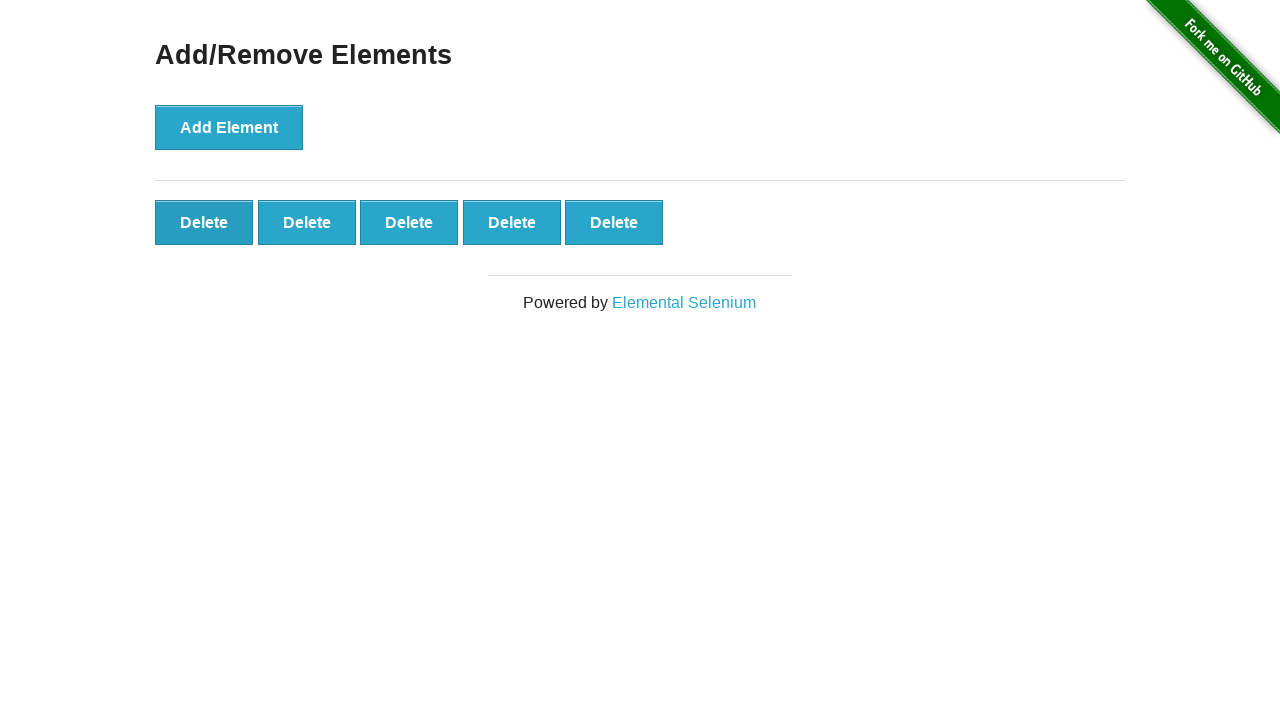

Clicked delete button to remove element (iteration 16) at (204, 222) on #elements > button:nth-child(1)
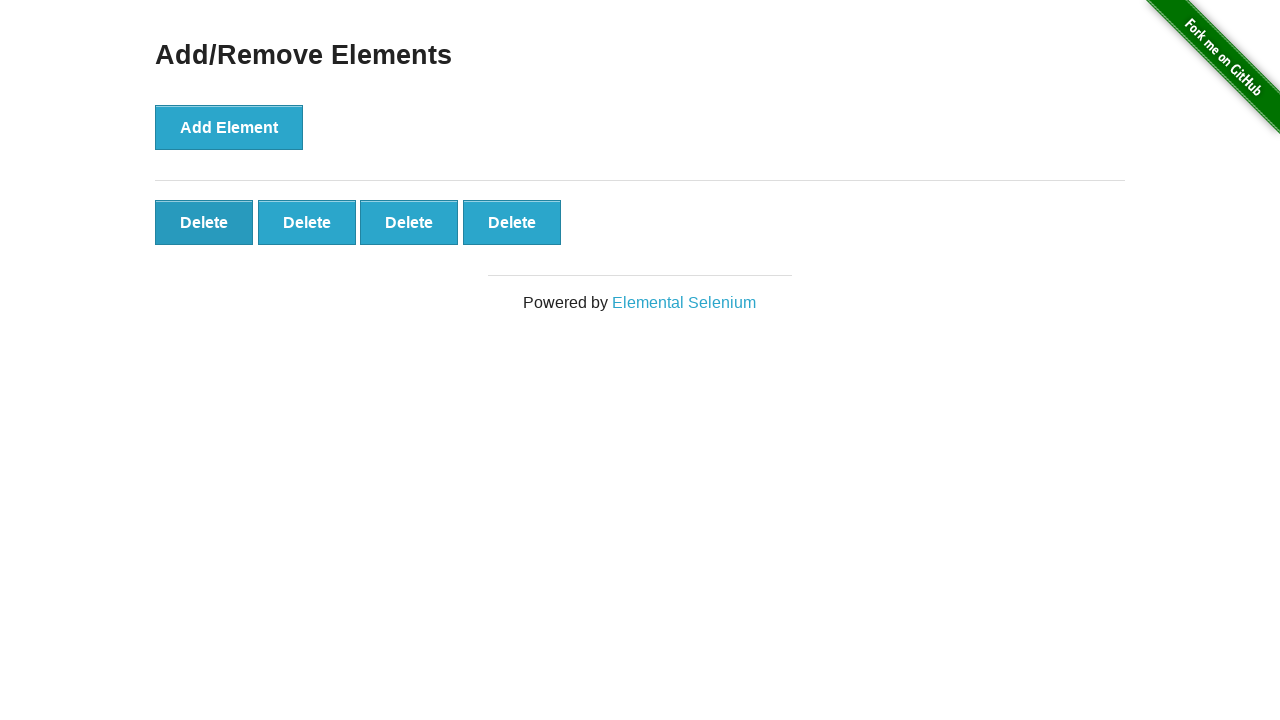

Clicked delete button to remove element (iteration 17) at (204, 222) on #elements > button:nth-child(1)
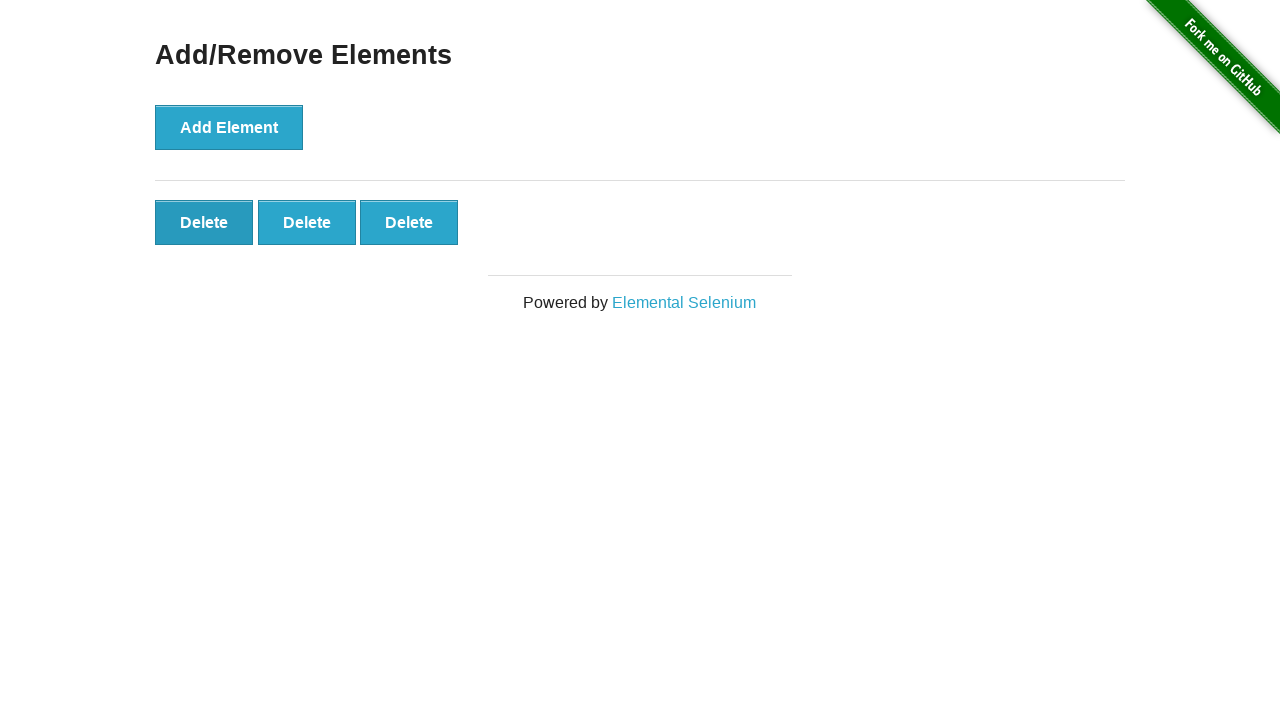

Clicked delete button to remove element (iteration 18) at (204, 222) on #elements > button:nth-child(1)
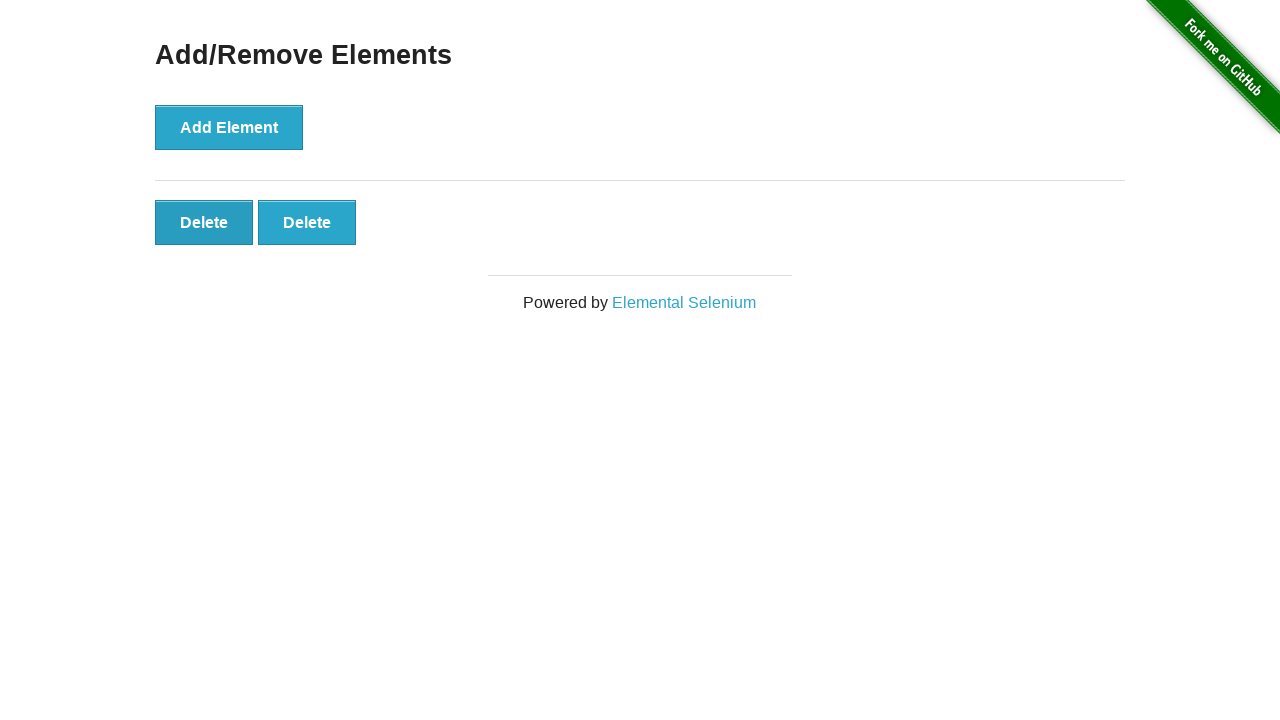

Clicked delete button to remove element (iteration 19) at (204, 222) on #elements > button:nth-child(1)
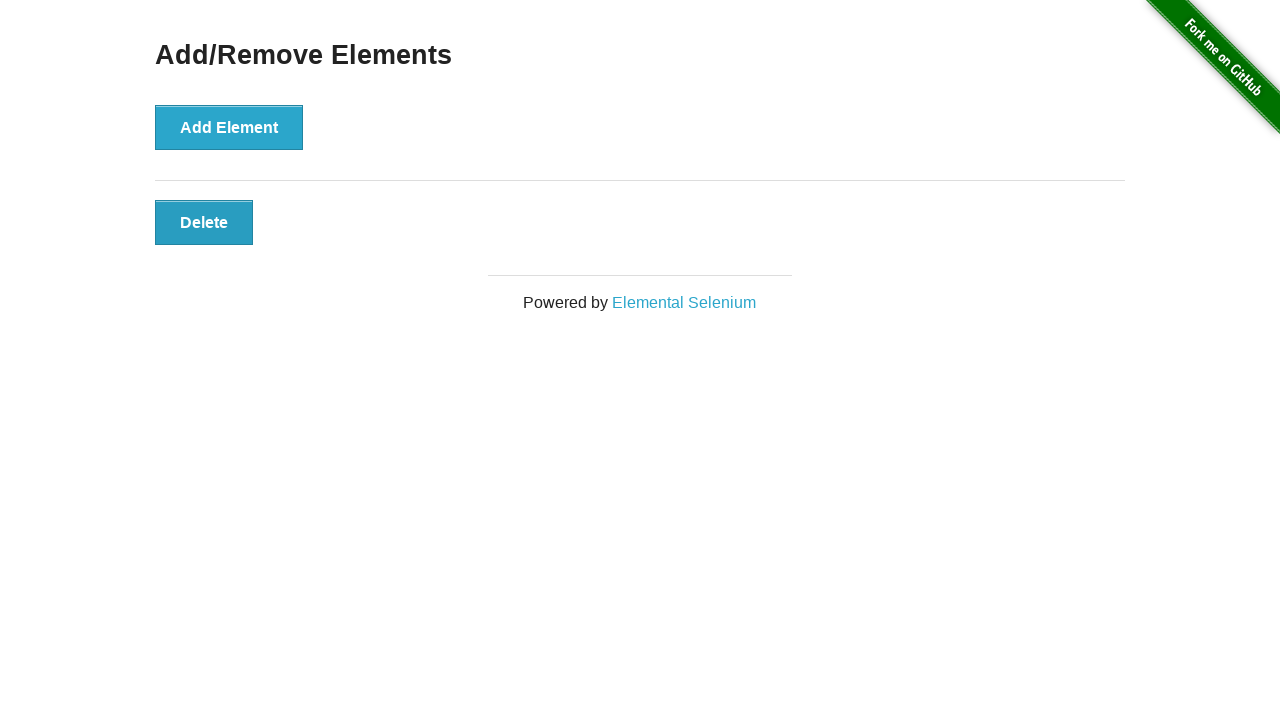

Clicked delete button to remove element (iteration 20) at (204, 222) on #elements > button:nth-child(1)
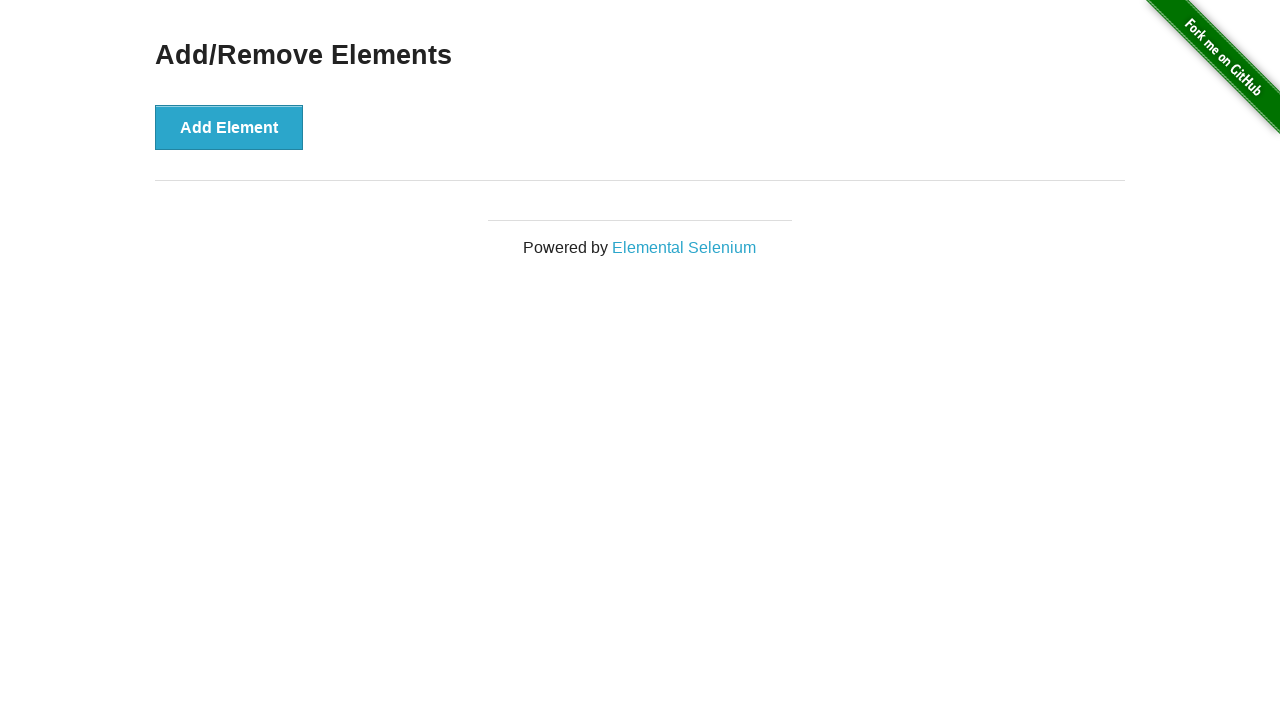

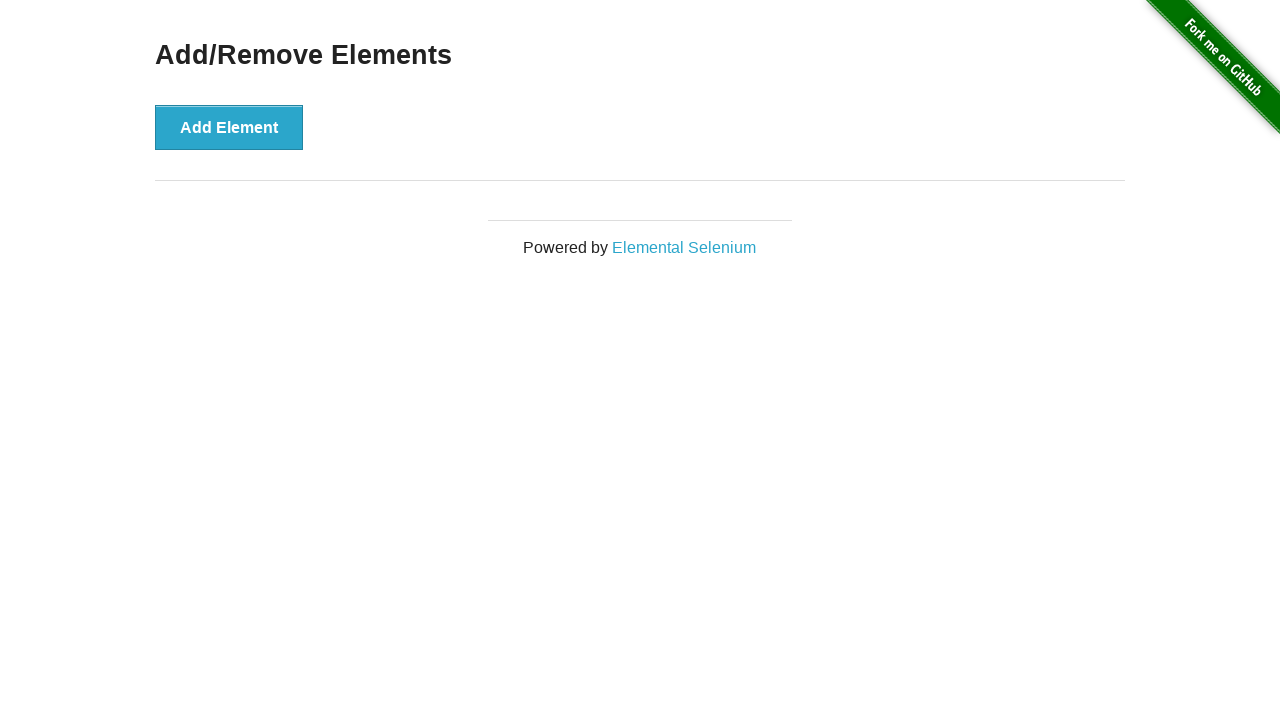